Tests scrolling functionality on an infinite scroll page by scrolling down and up multiple times using JavaScript executor

Starting URL: https://practice.cydeo.com/infinite_scroll

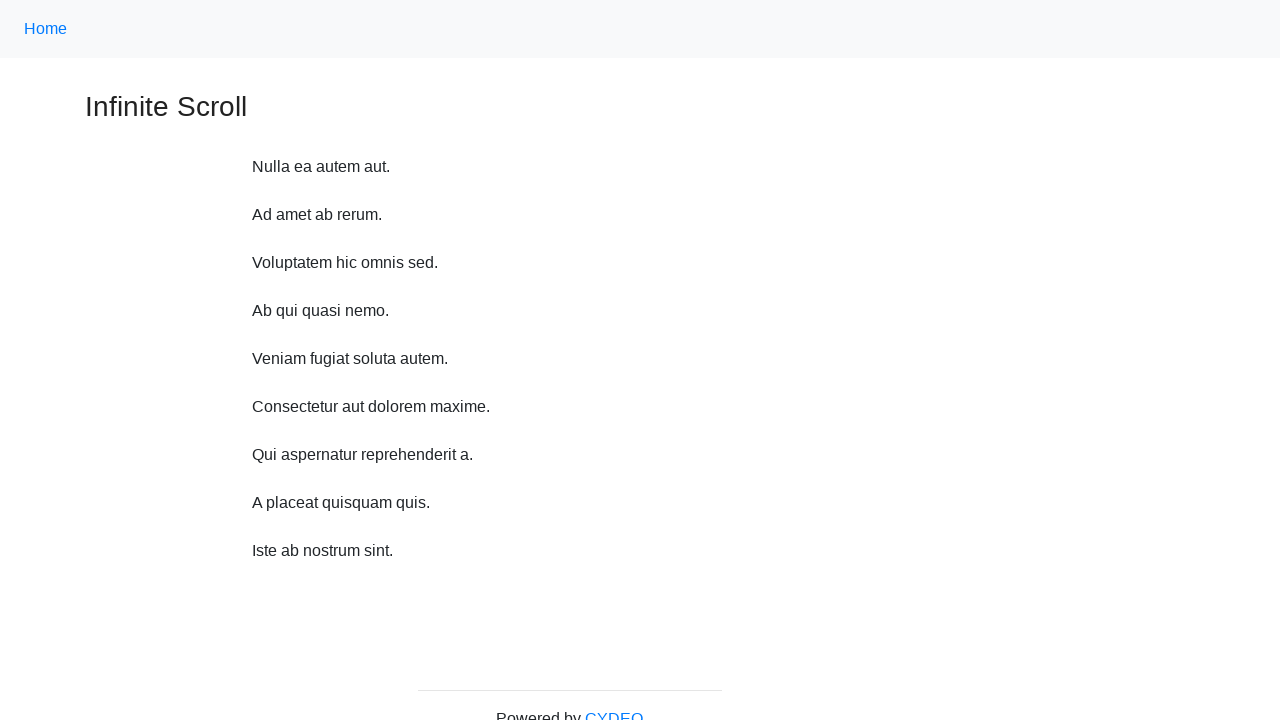

Scrolled down 750 pixels
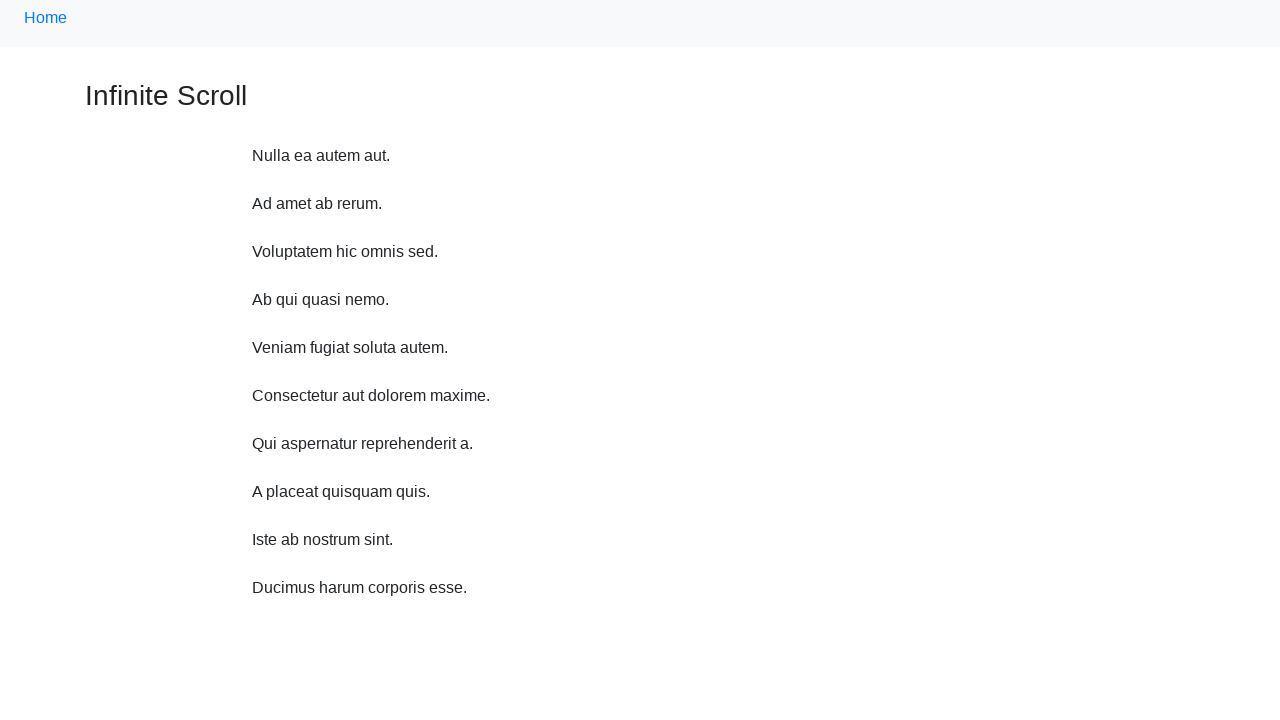

Waited 1000ms after scrolling down
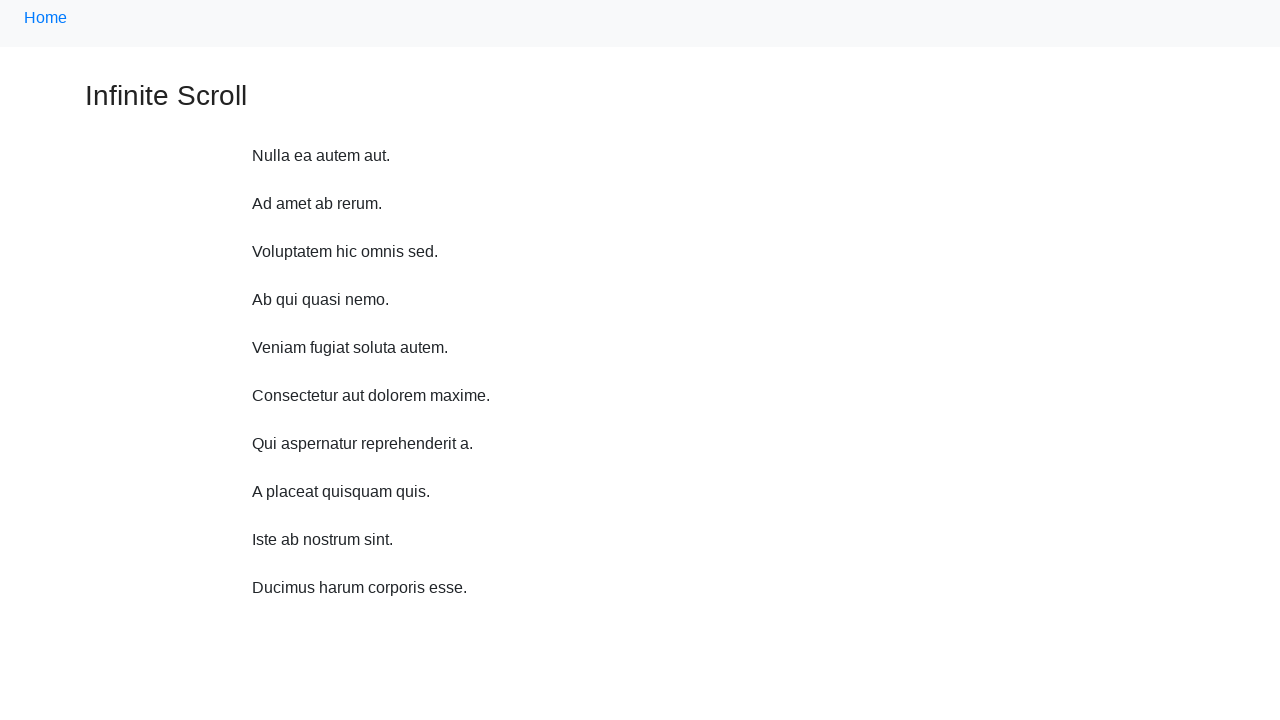

Scrolled down 750 pixels
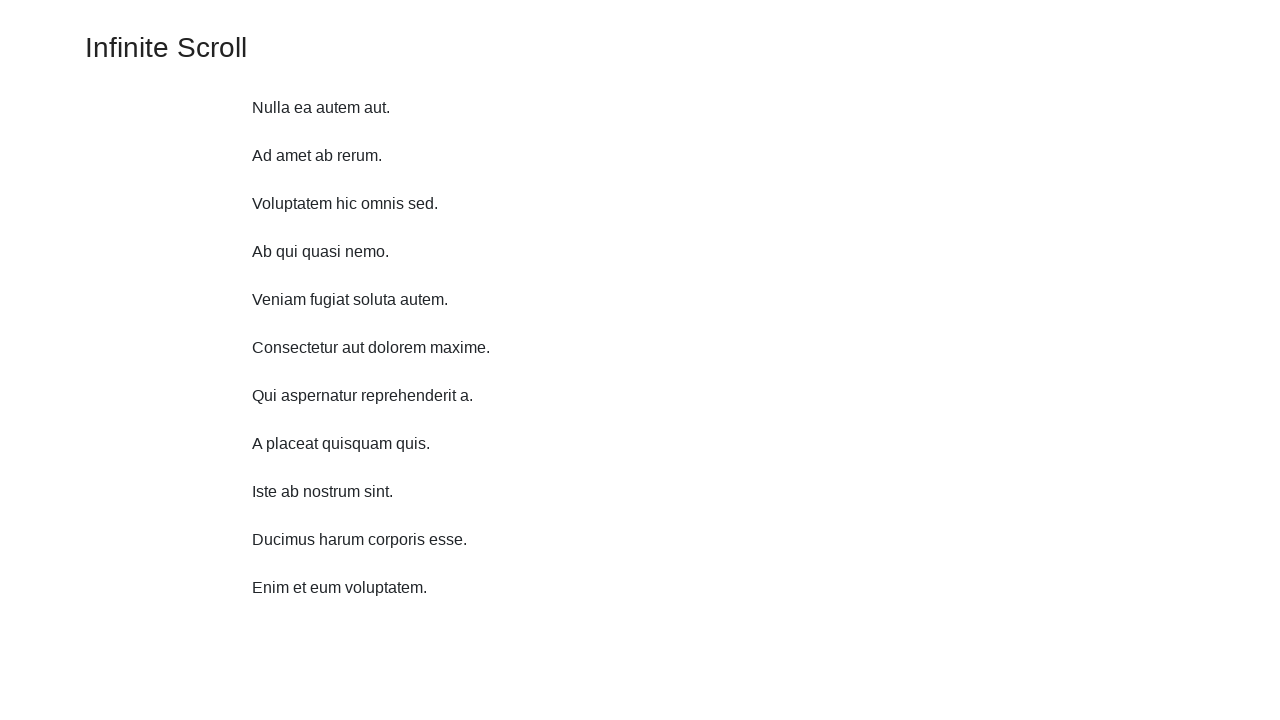

Waited 1000ms after scrolling down
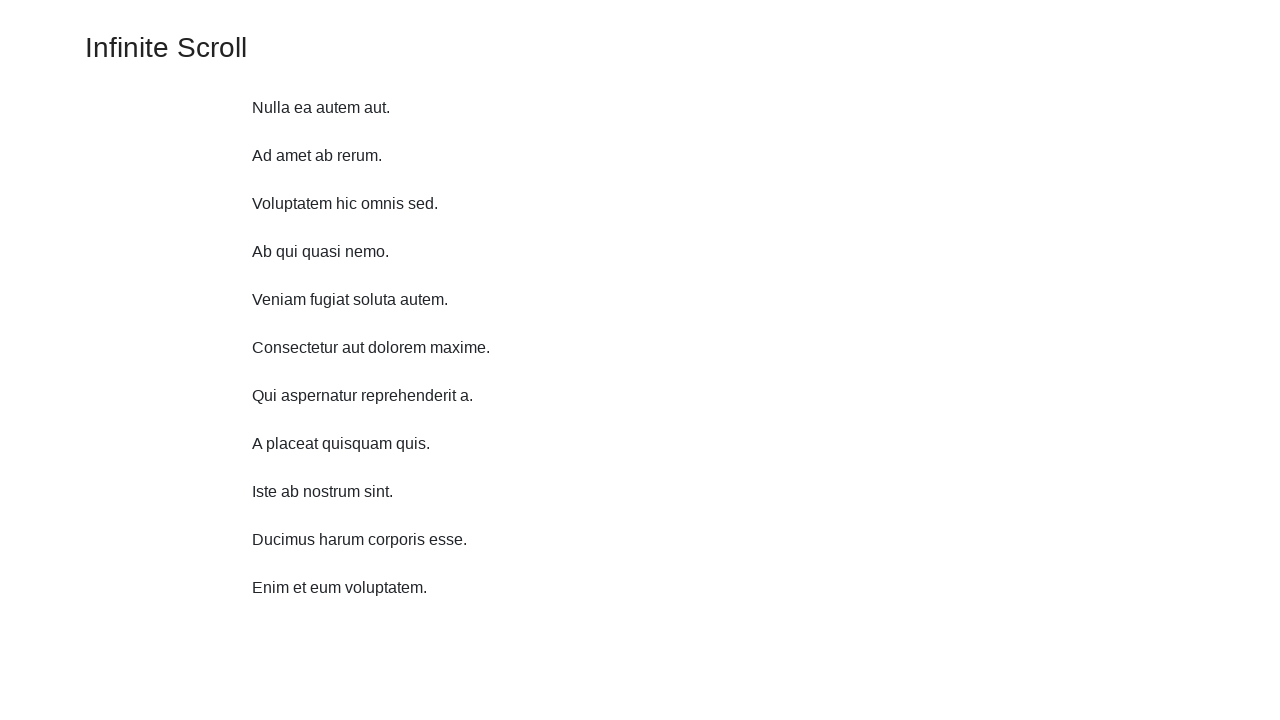

Scrolled down 750 pixels
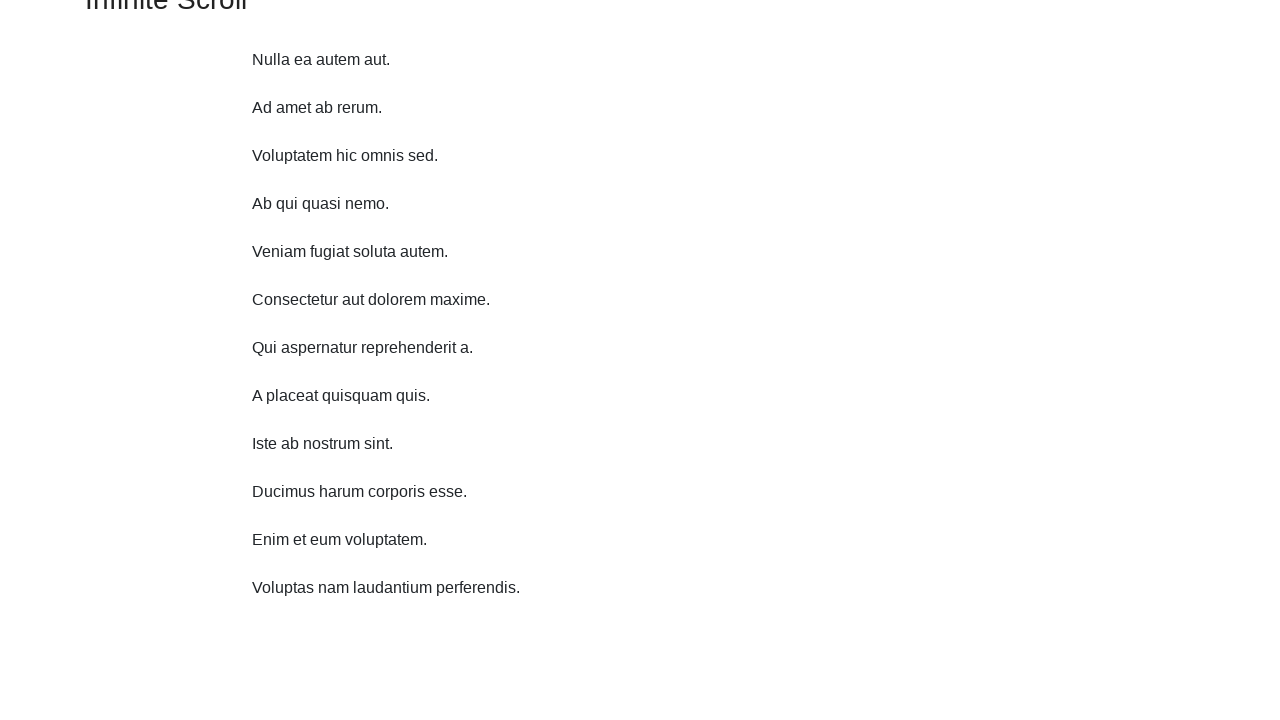

Waited 1000ms after scrolling down
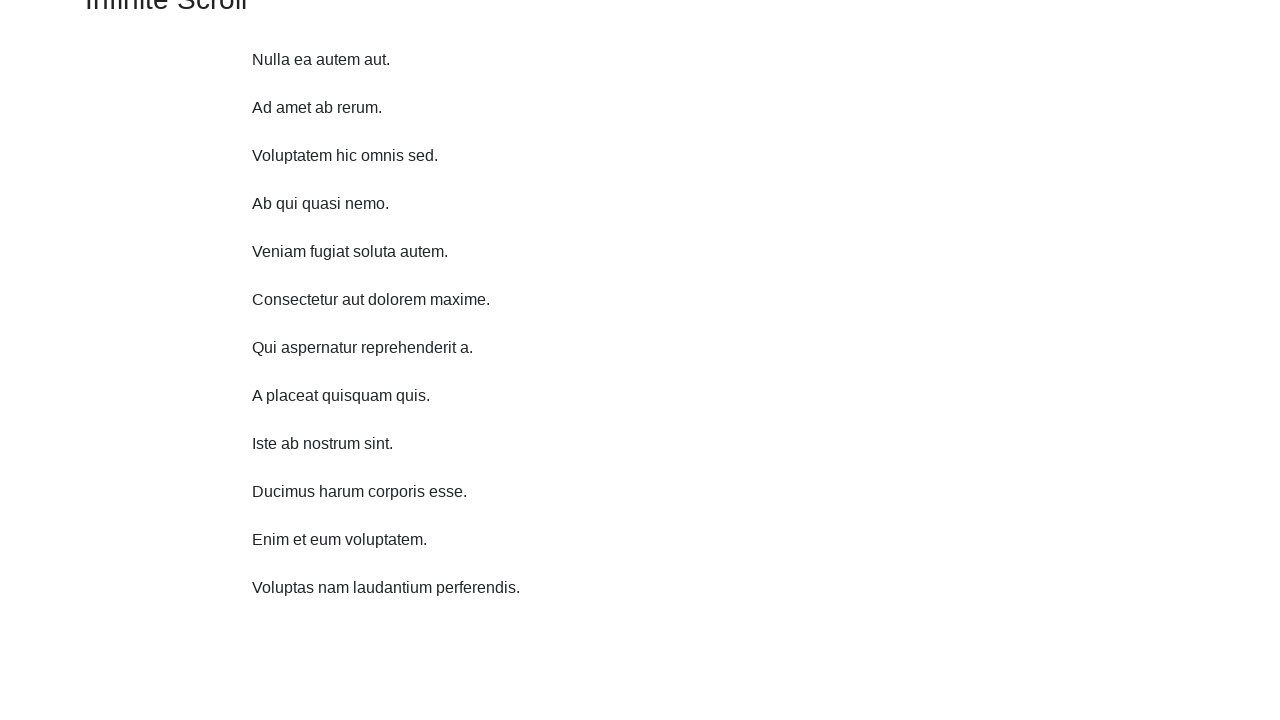

Scrolled down 750 pixels
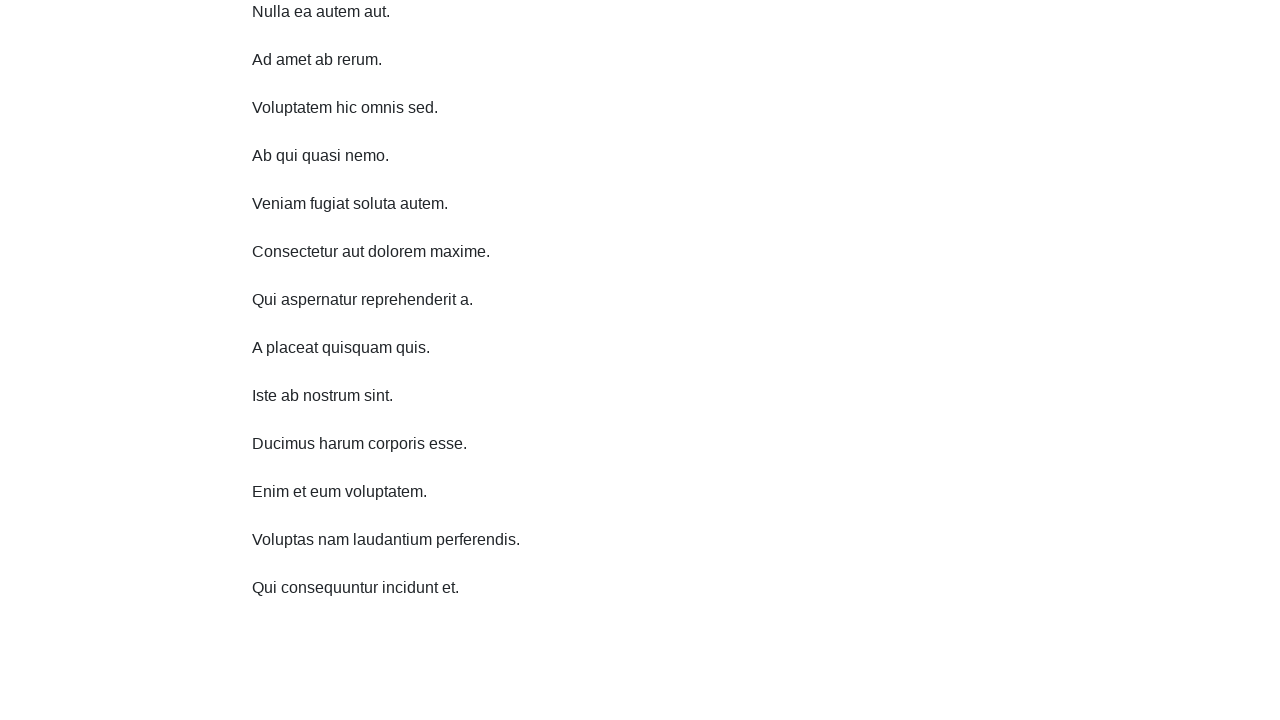

Waited 1000ms after scrolling down
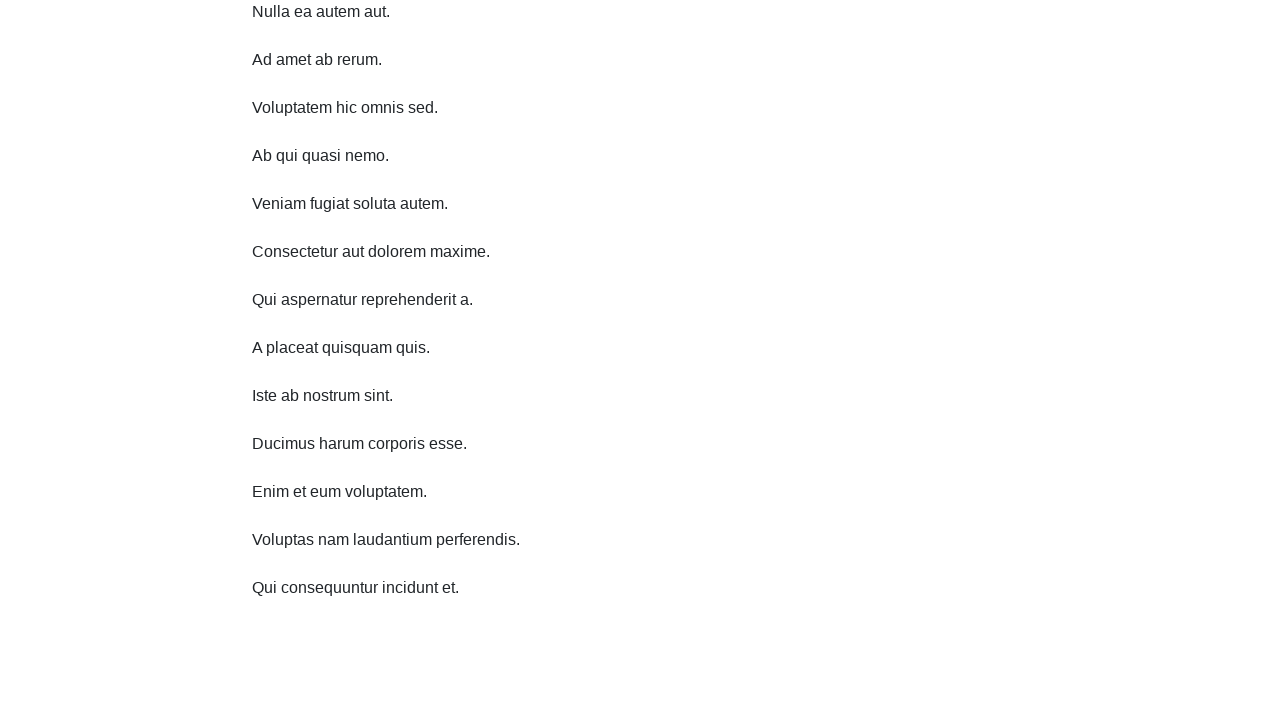

Scrolled down 750 pixels
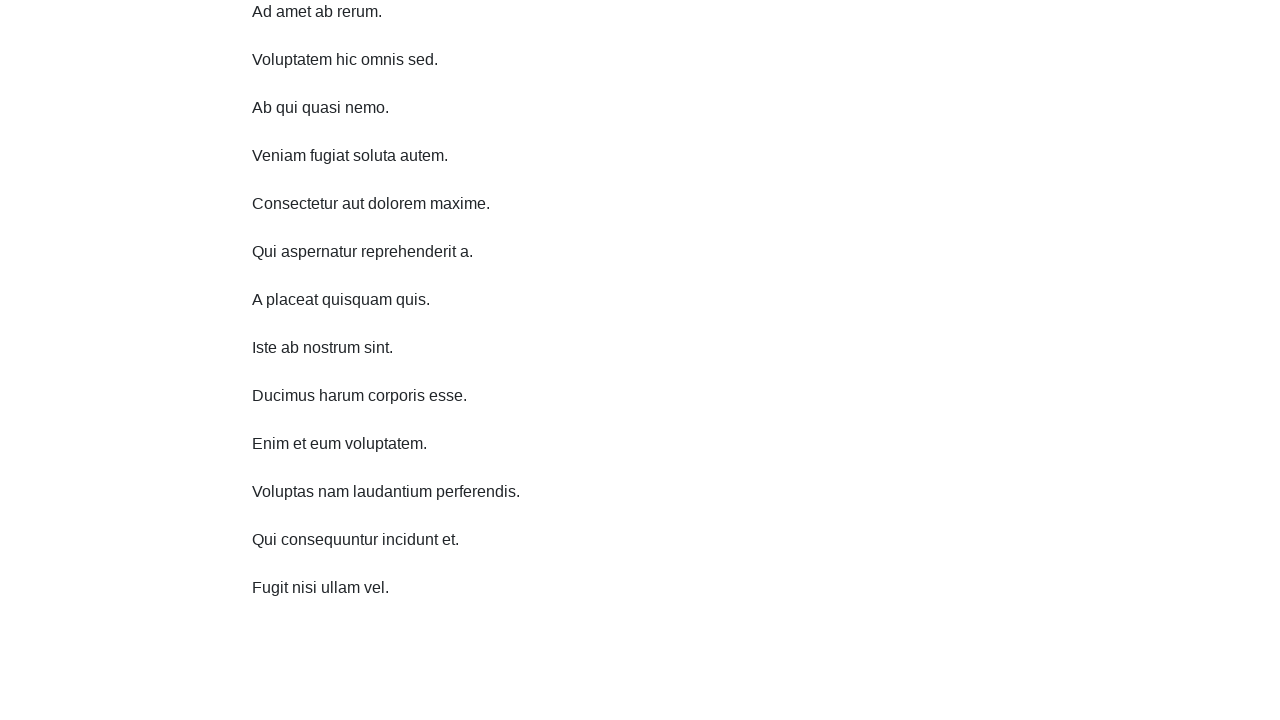

Waited 1000ms after scrolling down
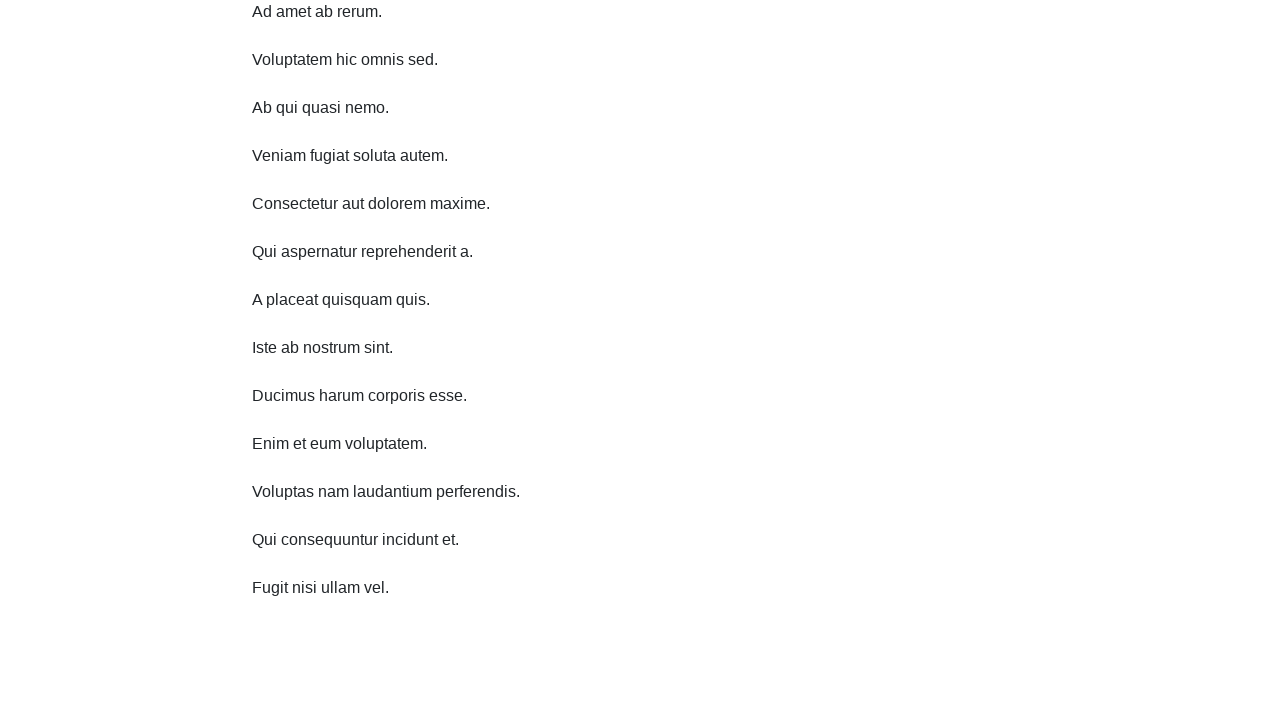

Scrolled down 750 pixels
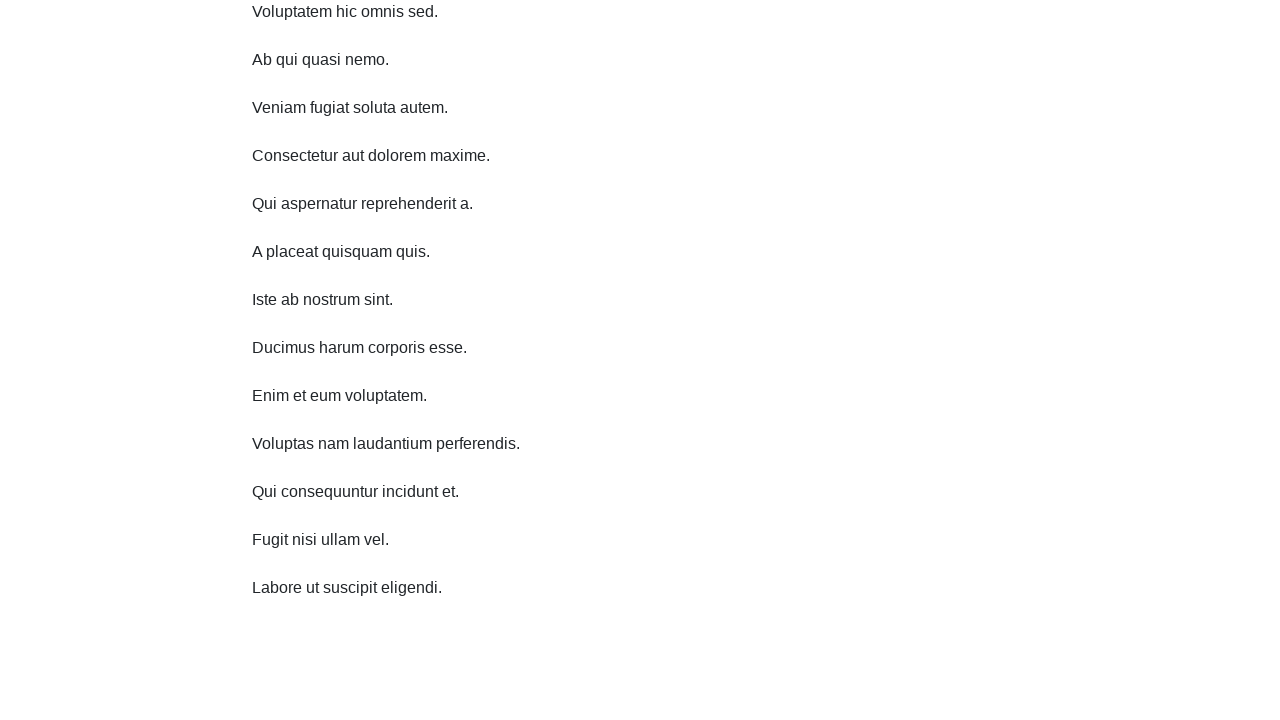

Waited 1000ms after scrolling down
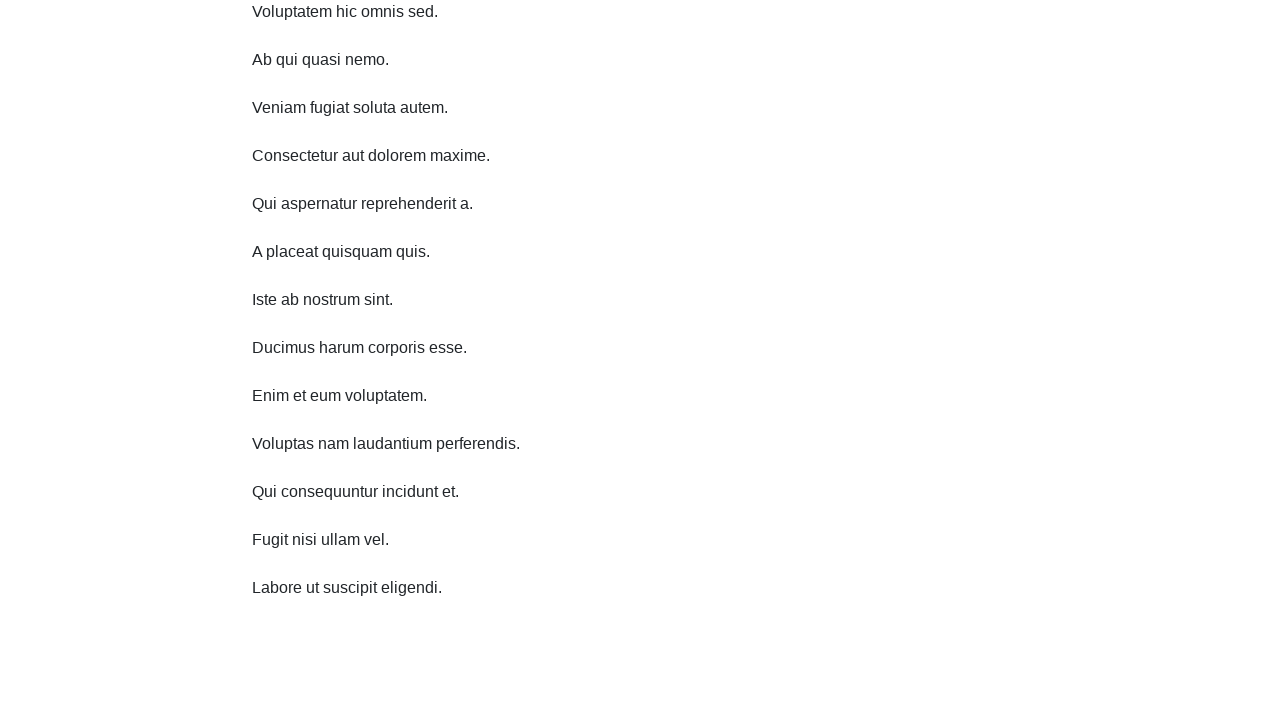

Scrolled down 750 pixels
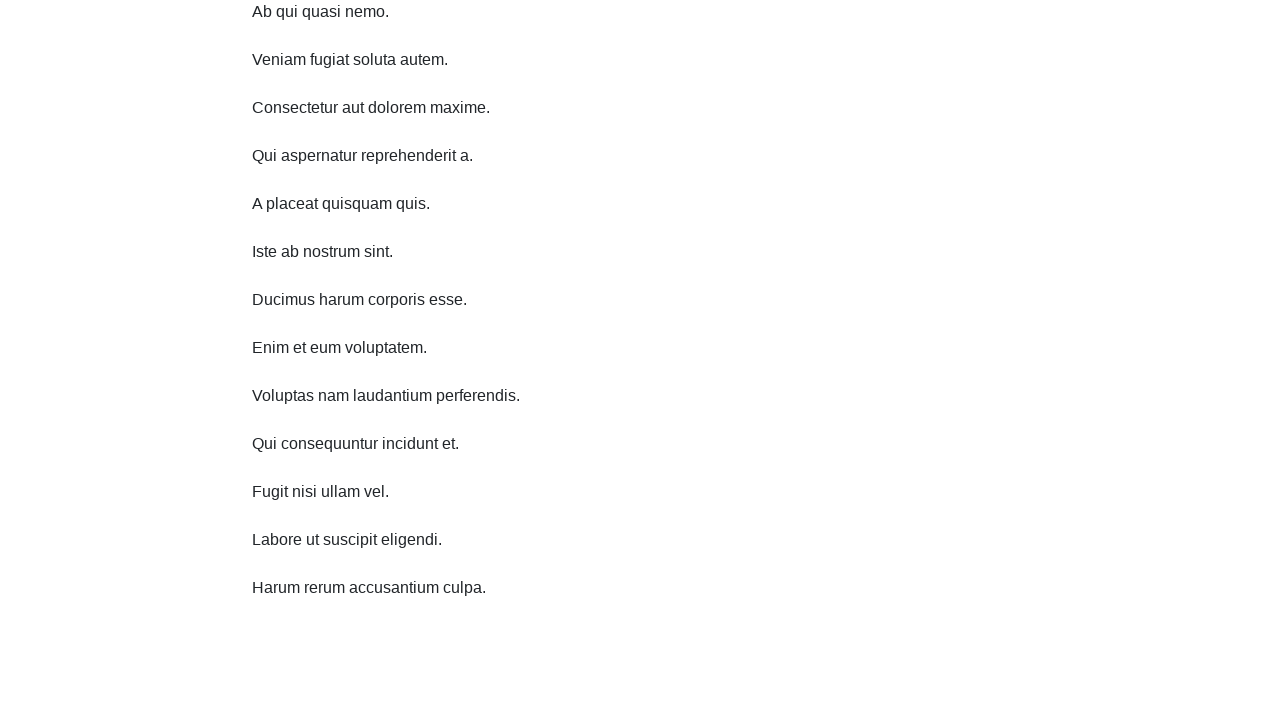

Waited 1000ms after scrolling down
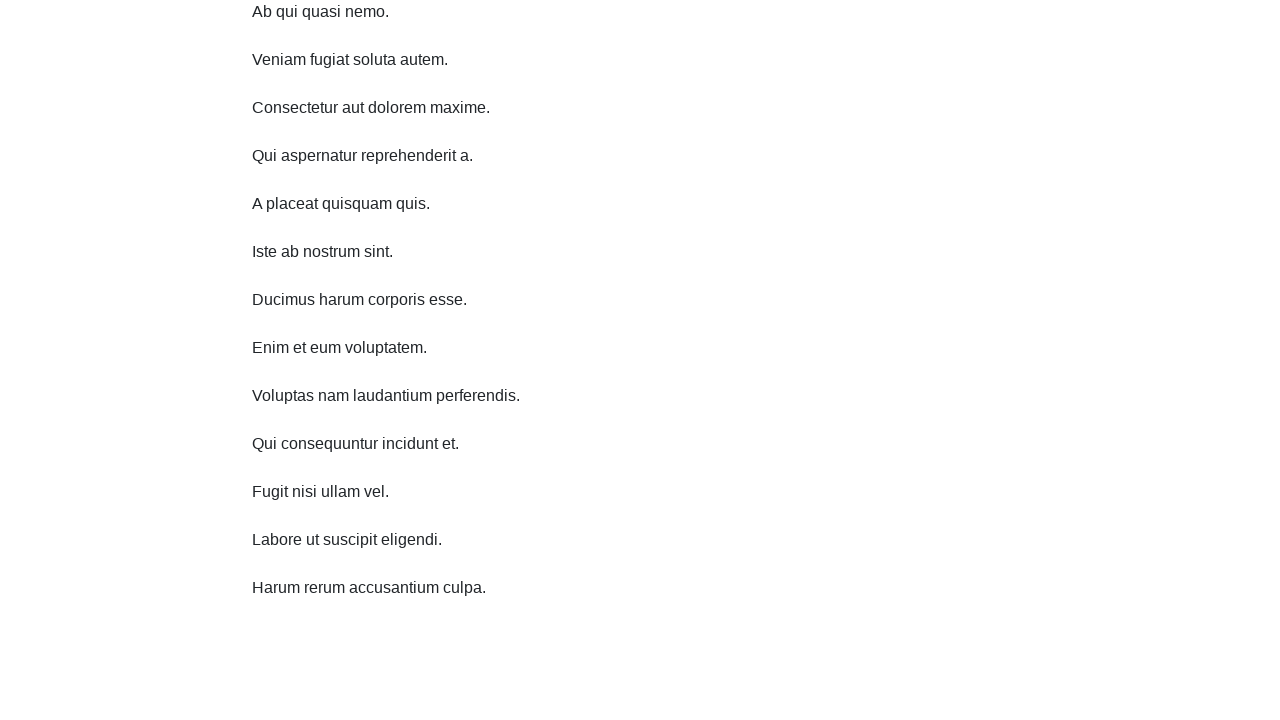

Scrolled down 750 pixels
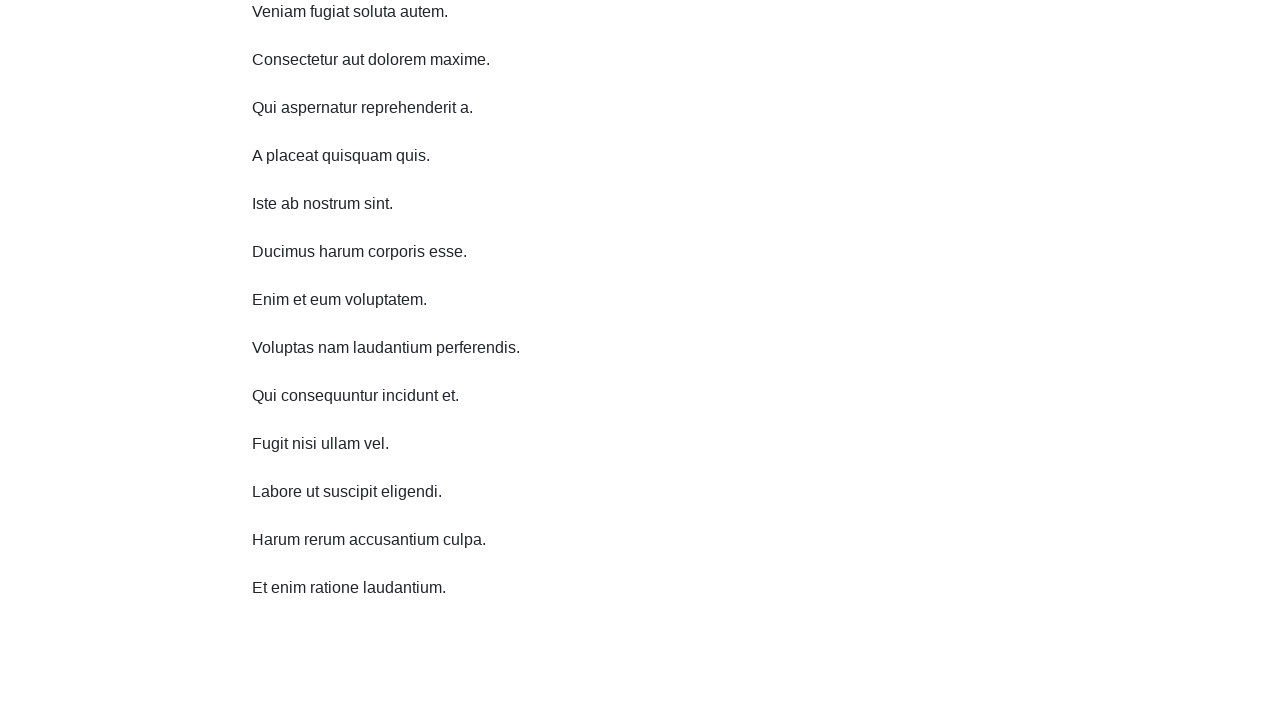

Waited 1000ms after scrolling down
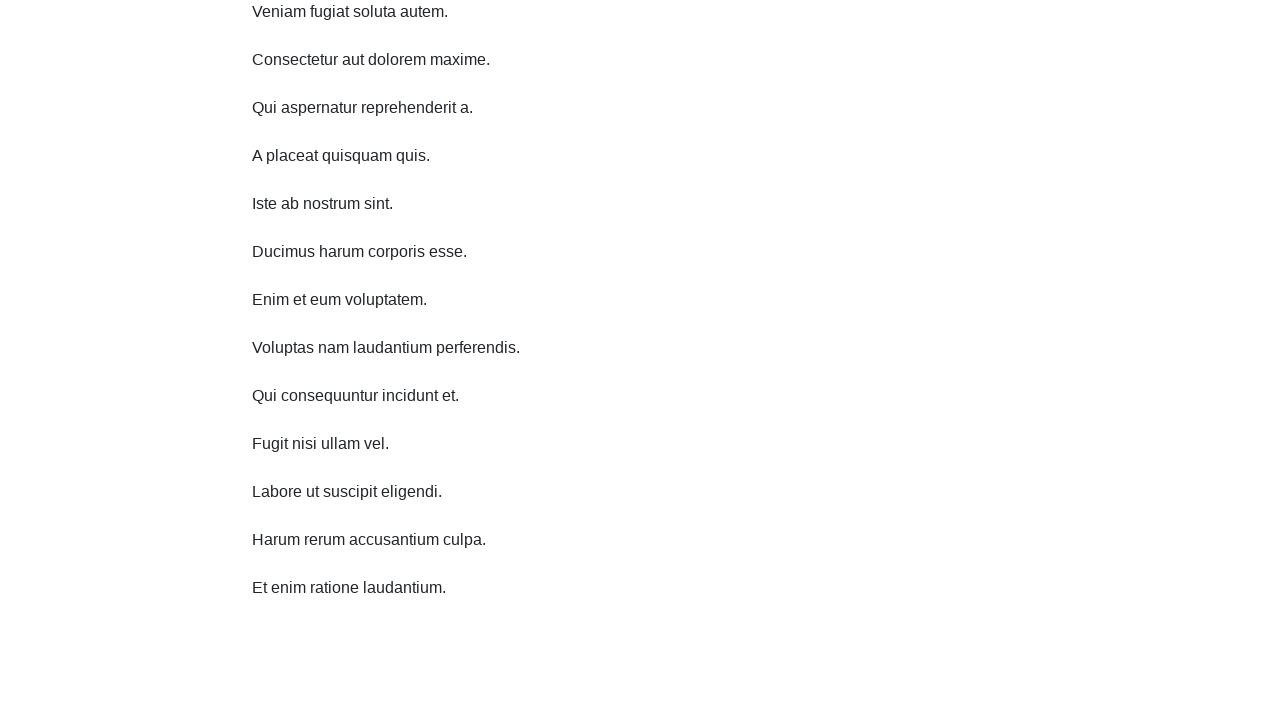

Scrolled down 750 pixels
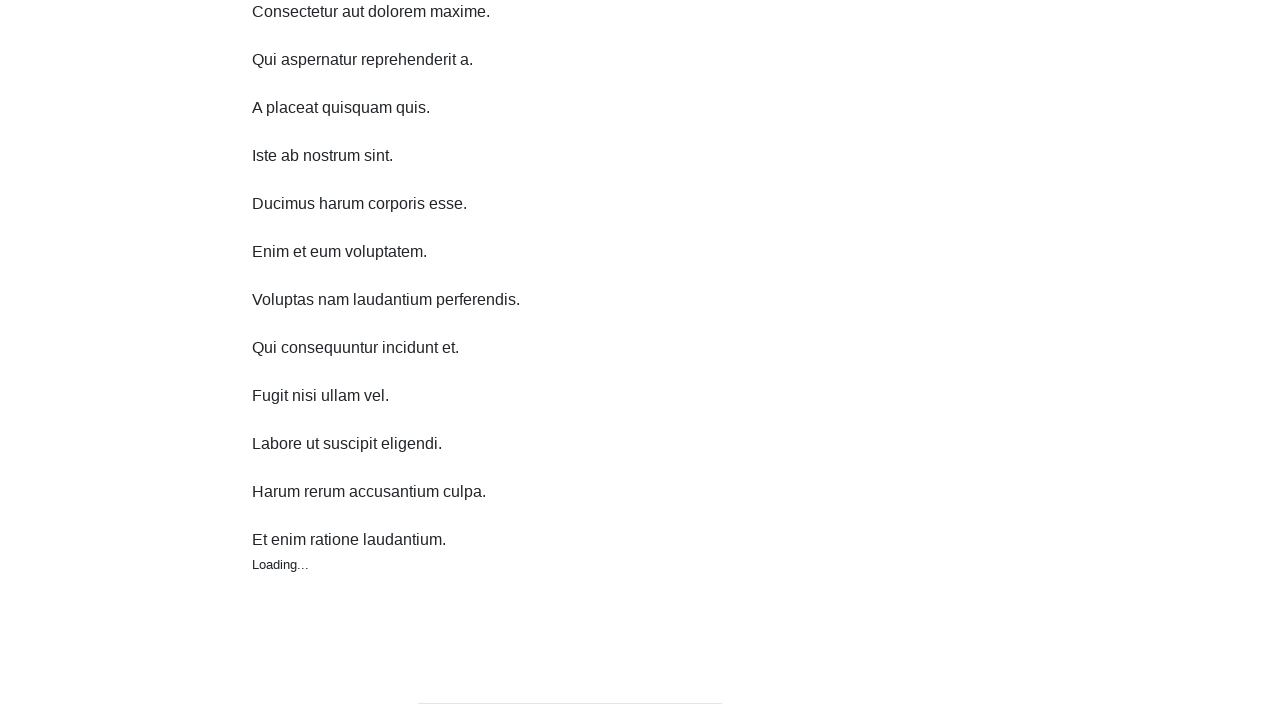

Waited 1000ms after scrolling down
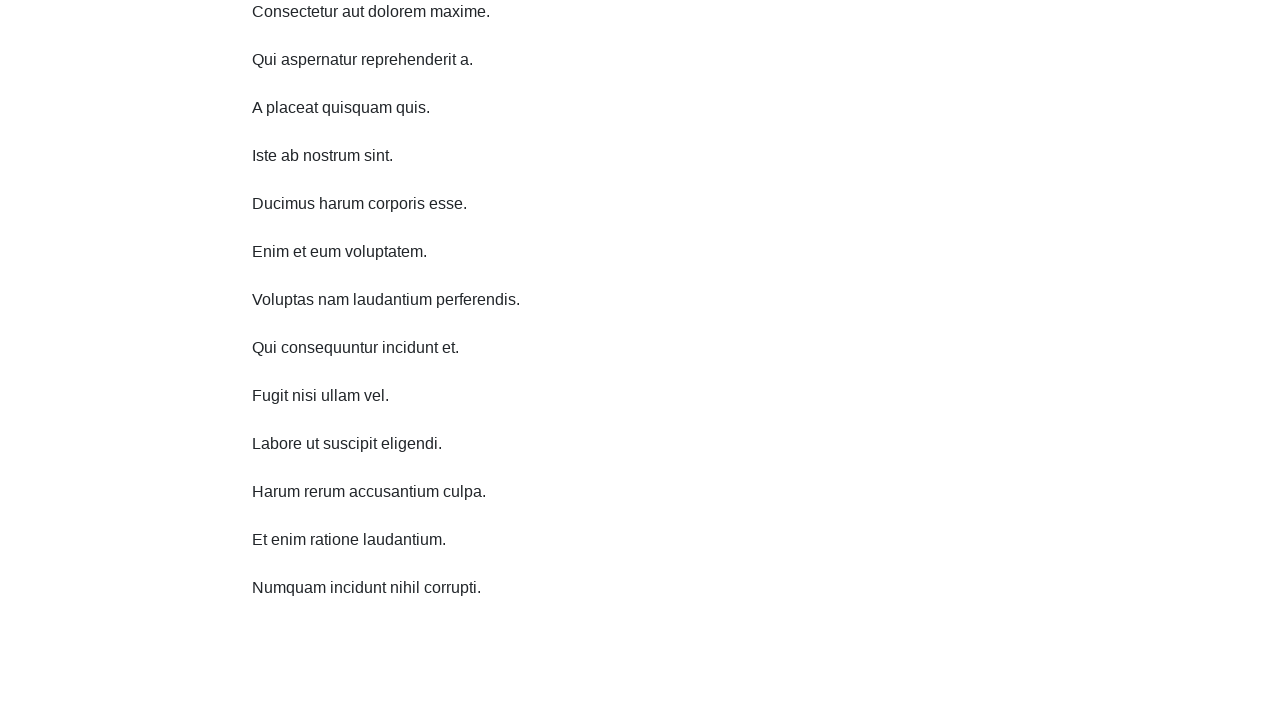

Scrolled down 750 pixels
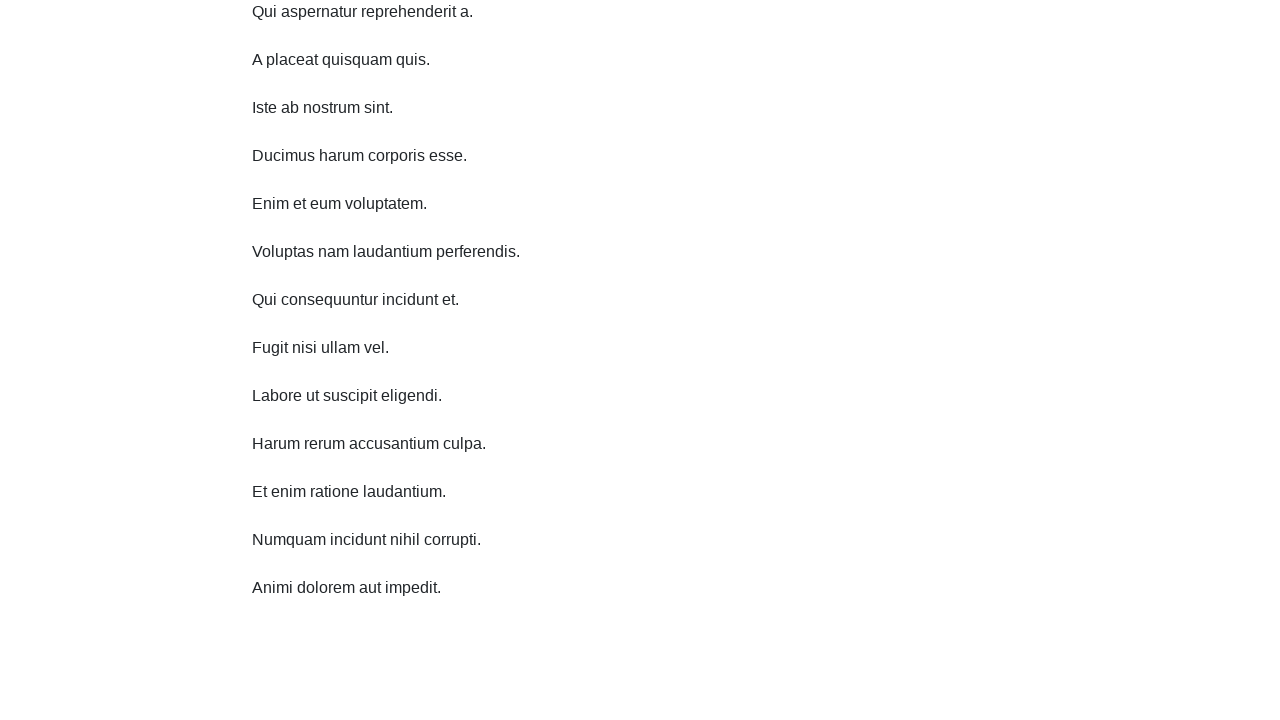

Waited 1000ms after scrolling down
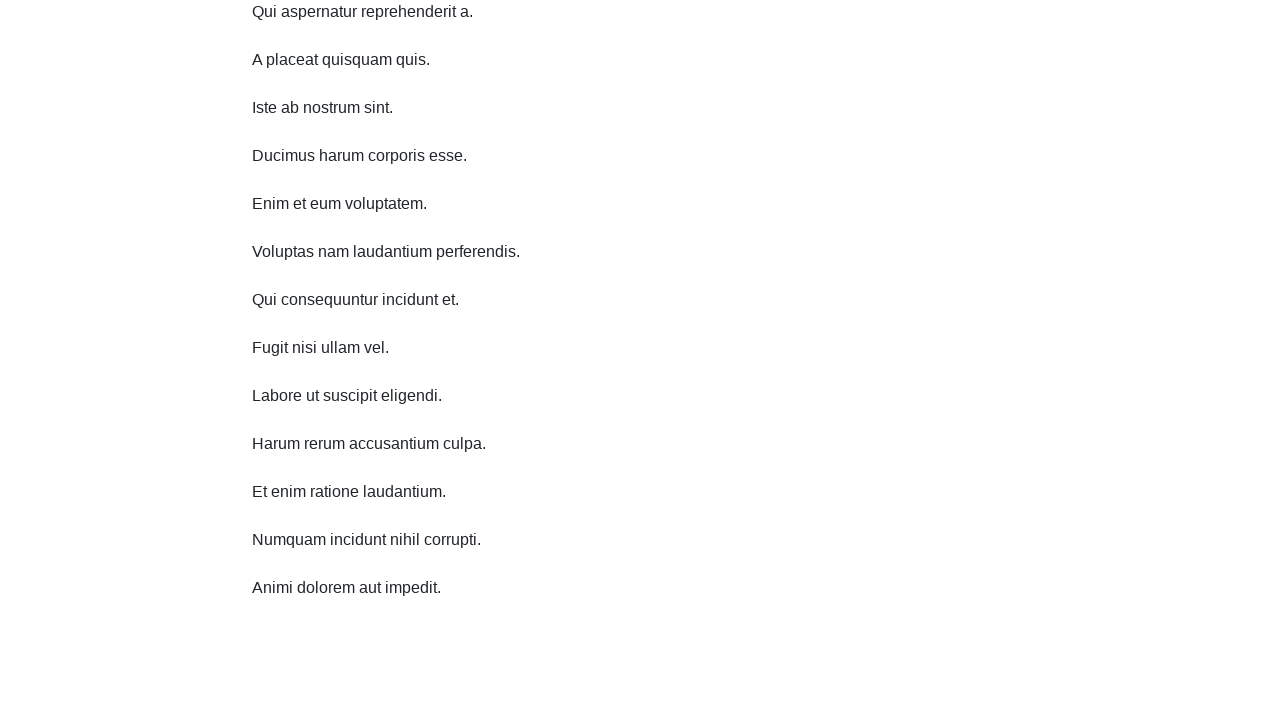

Scrolled up 750 pixels
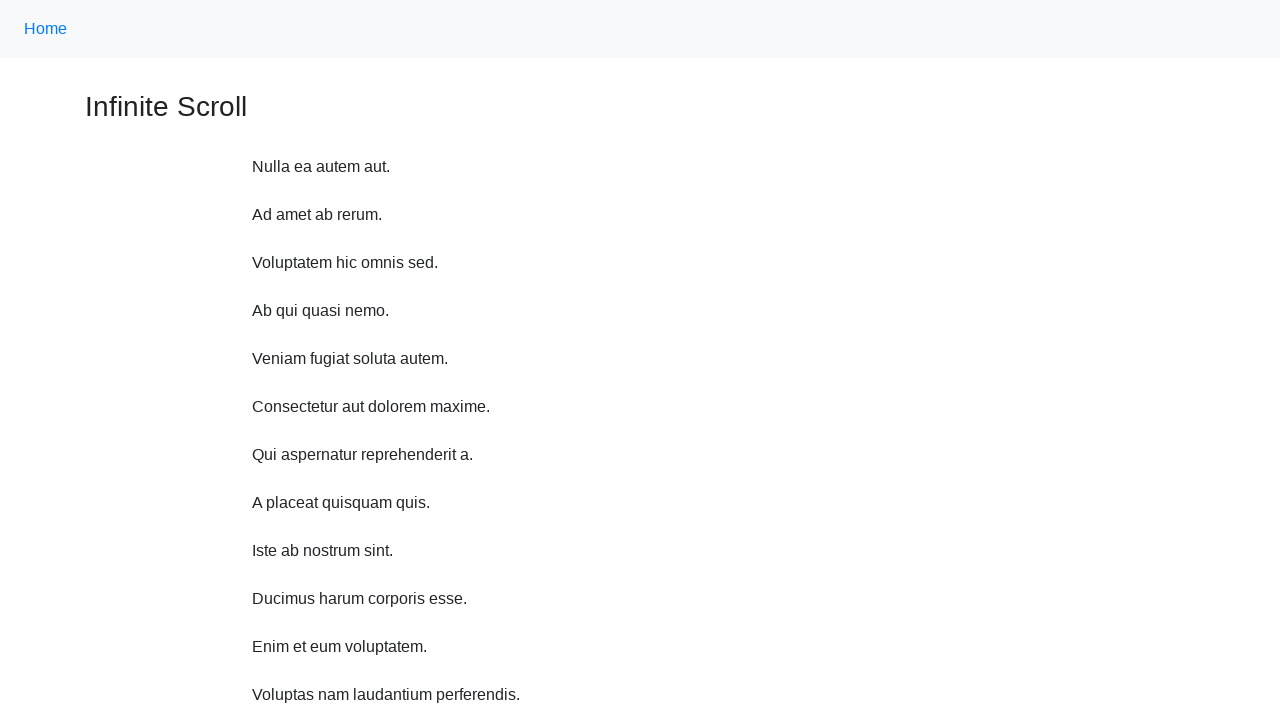

Waited 1000ms after scrolling up
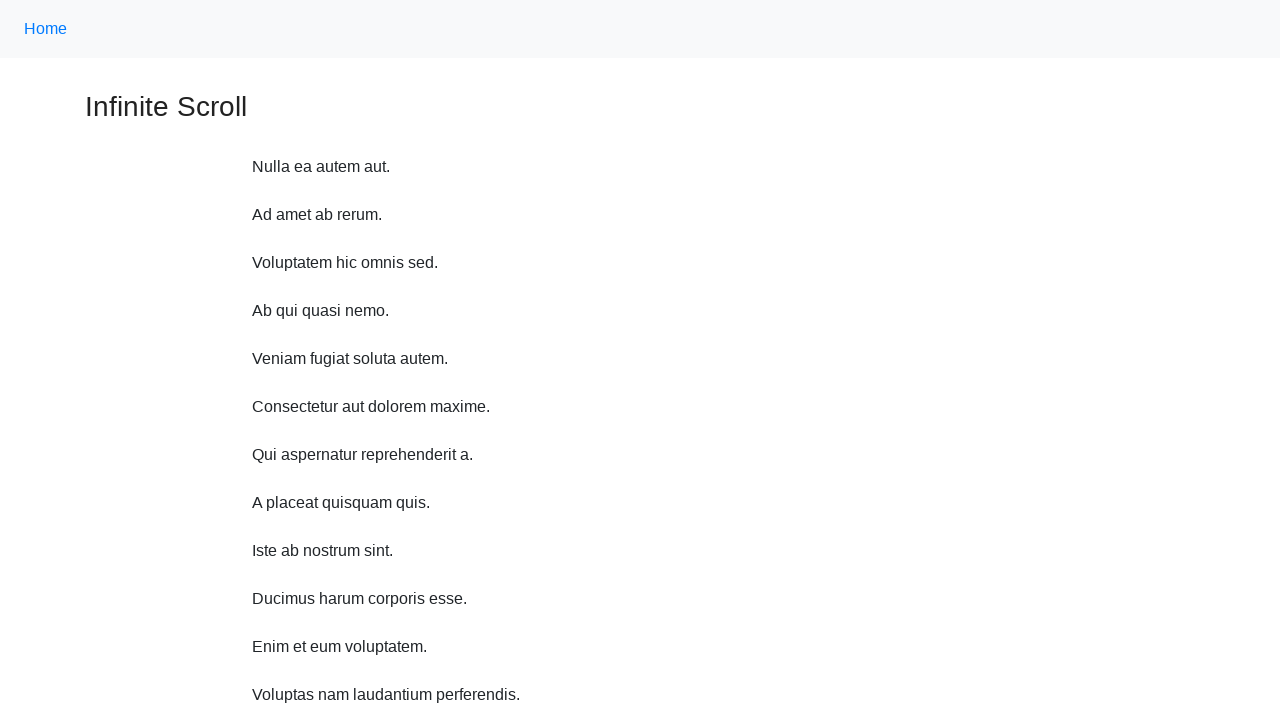

Scrolled up 750 pixels
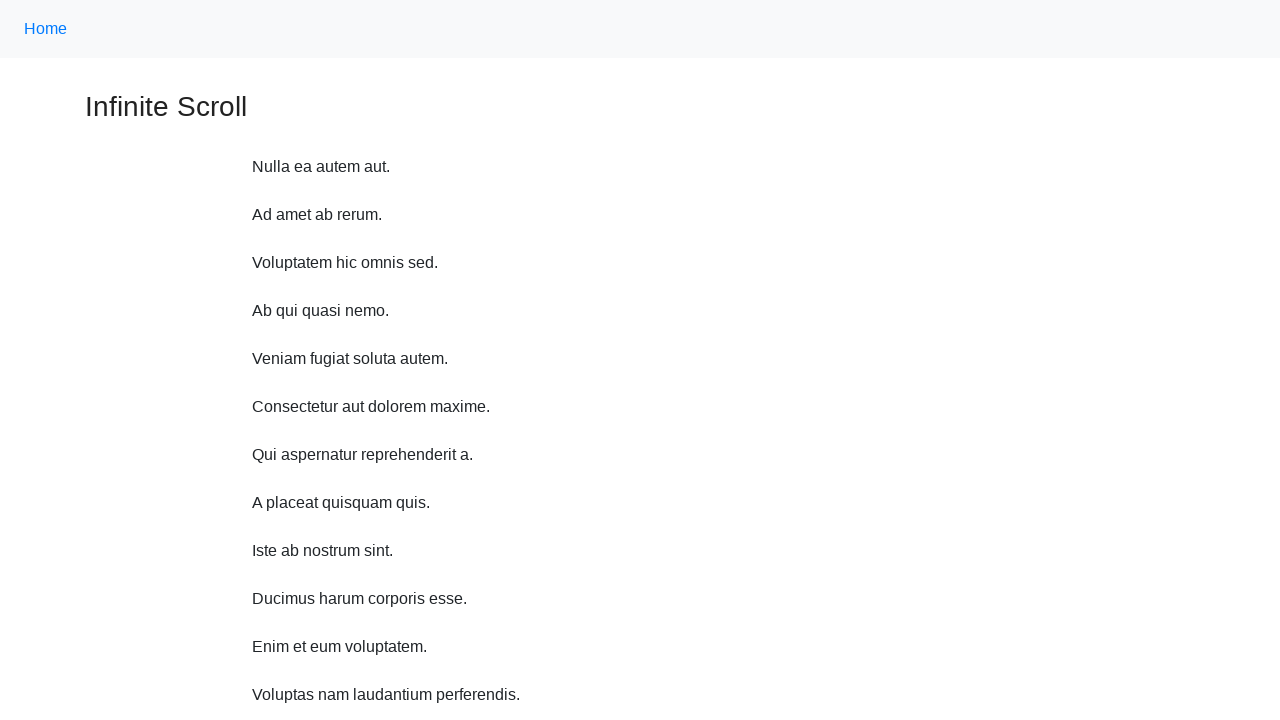

Waited 1000ms after scrolling up
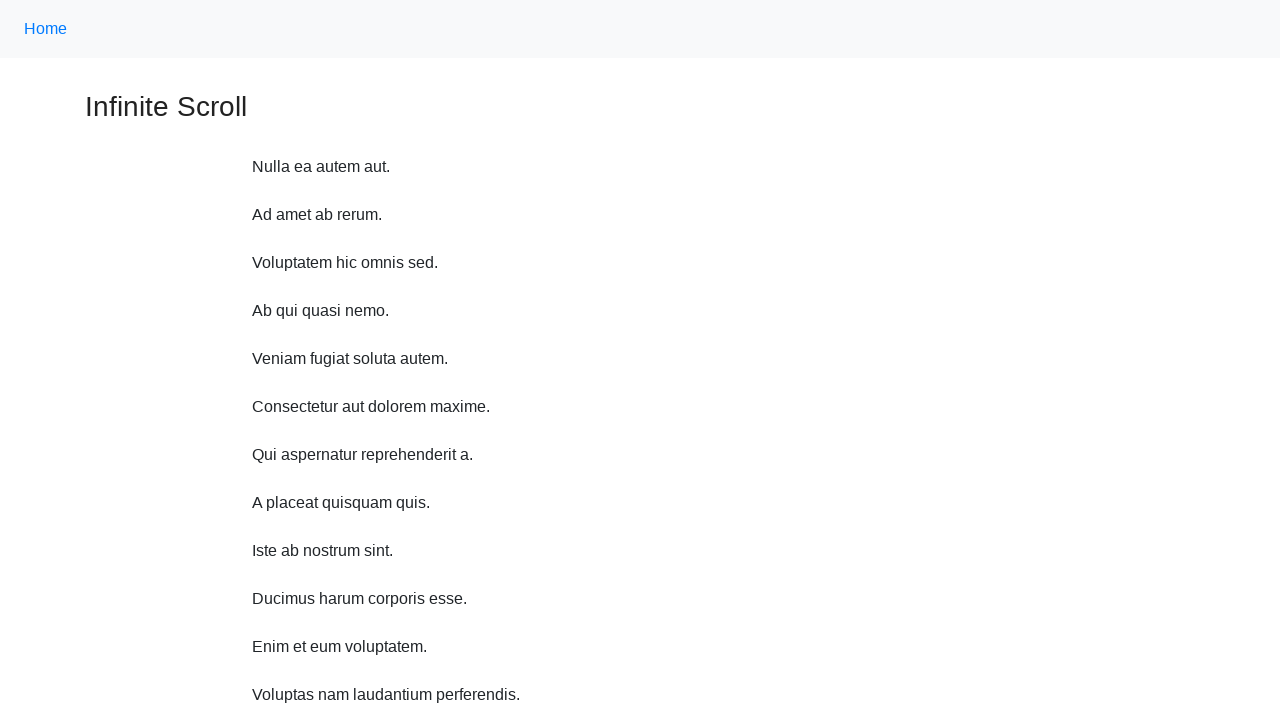

Scrolled up 750 pixels
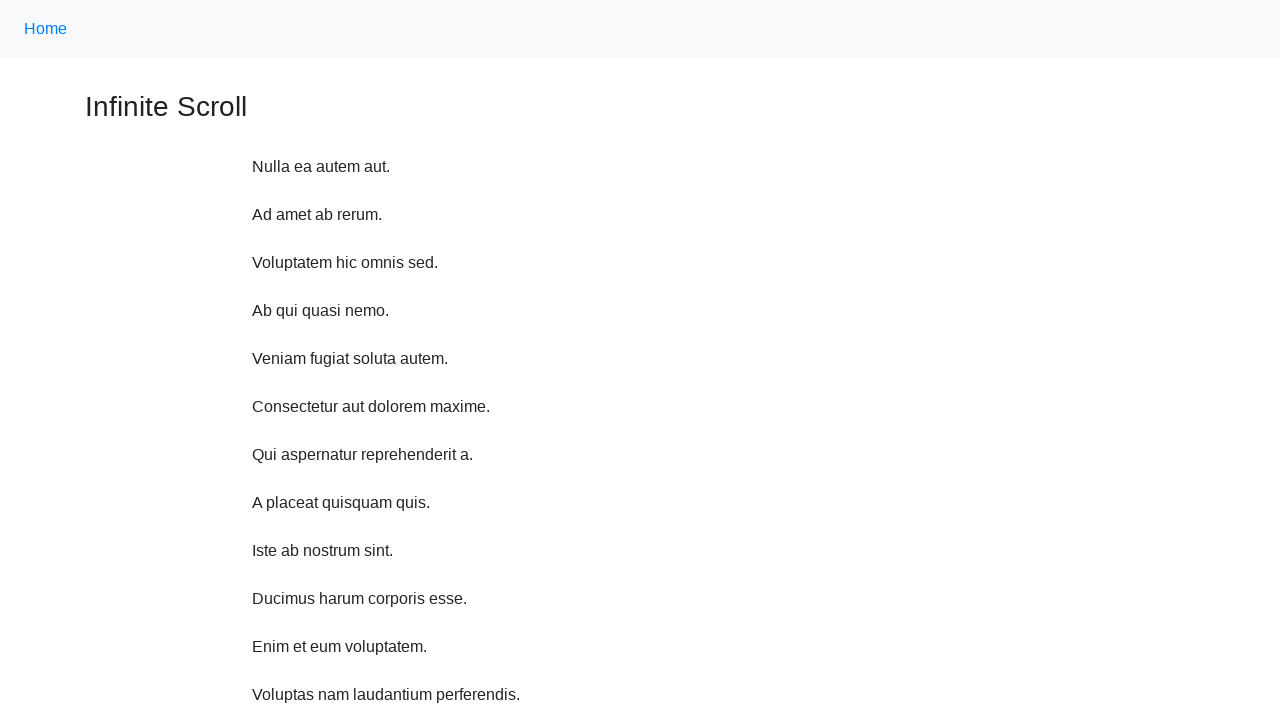

Waited 1000ms after scrolling up
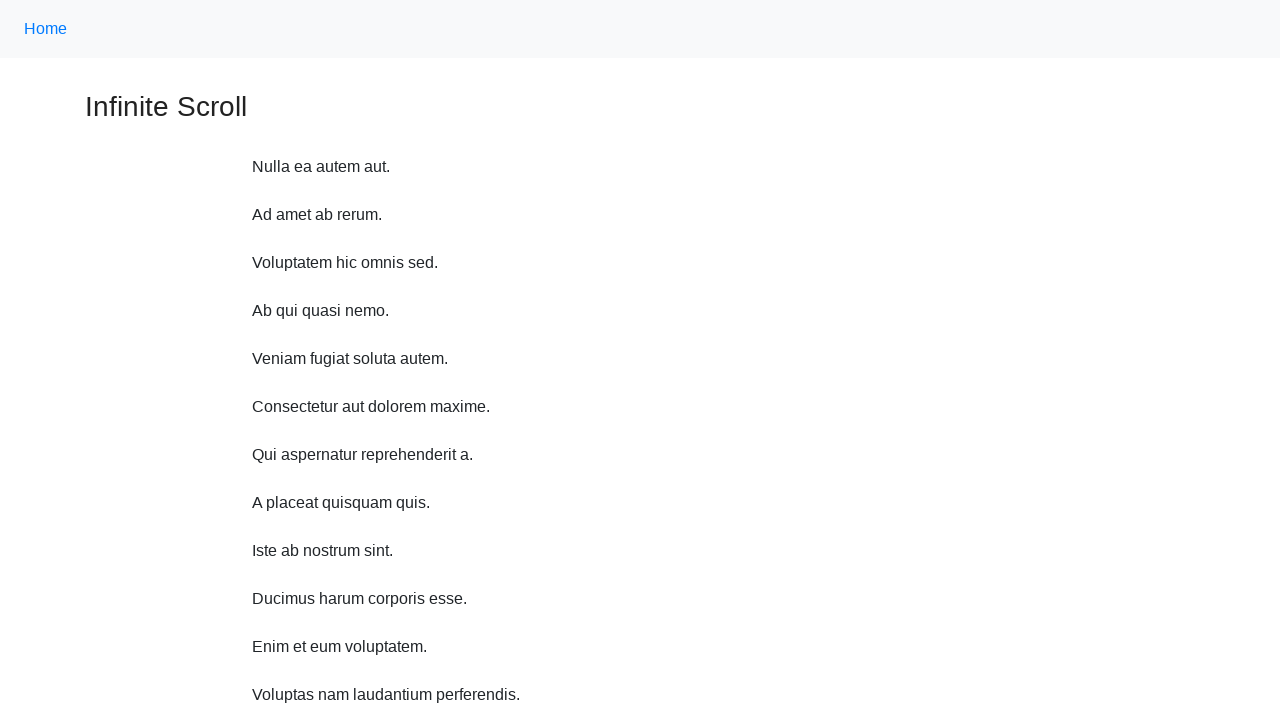

Scrolled up 750 pixels
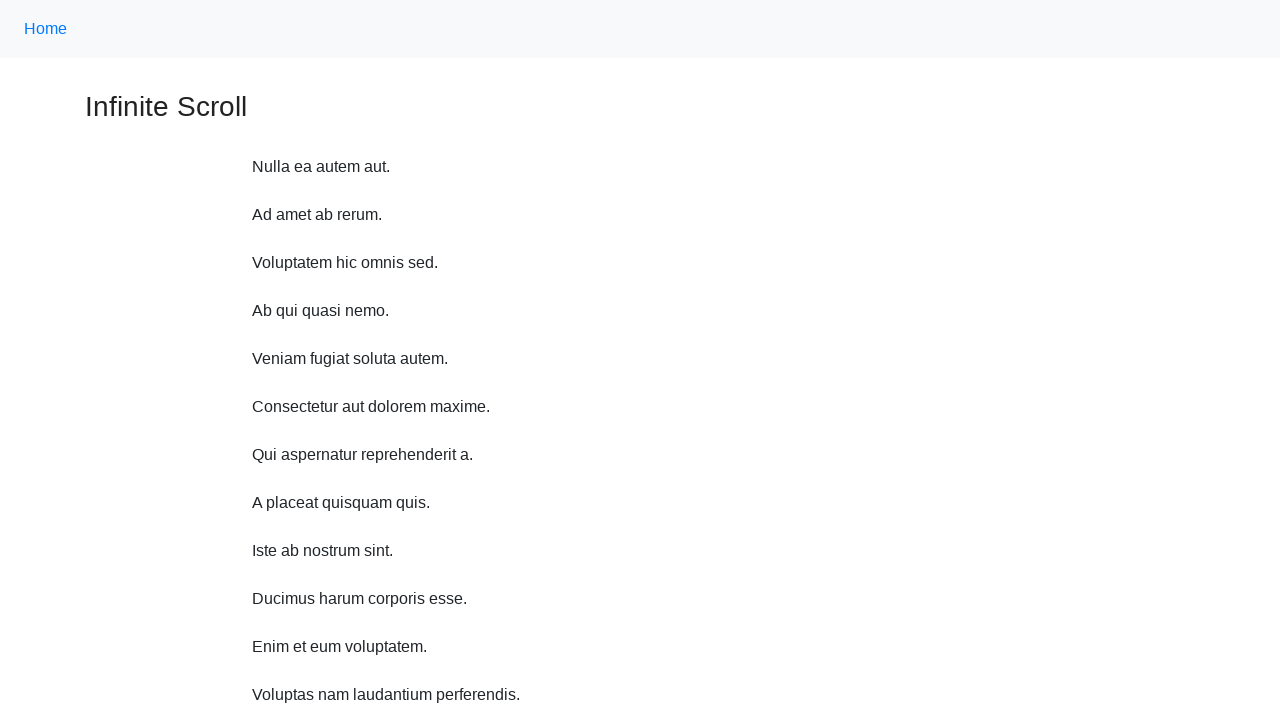

Waited 1000ms after scrolling up
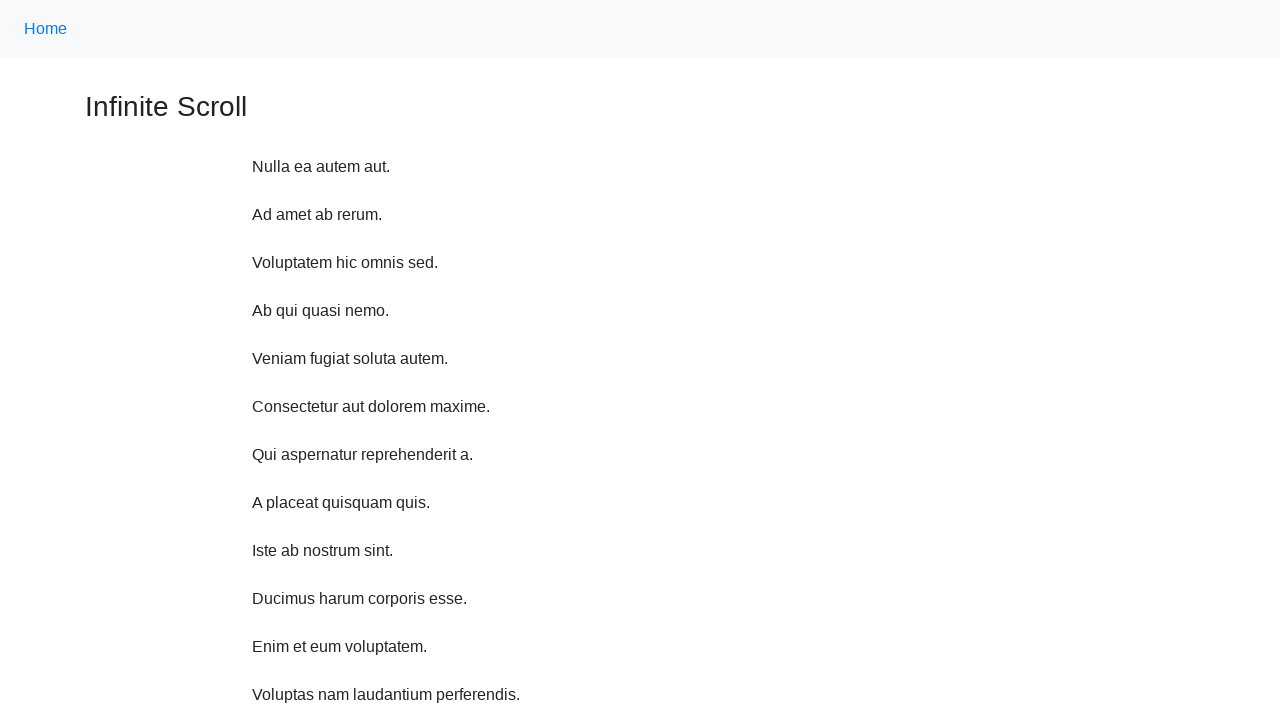

Scrolled up 750 pixels
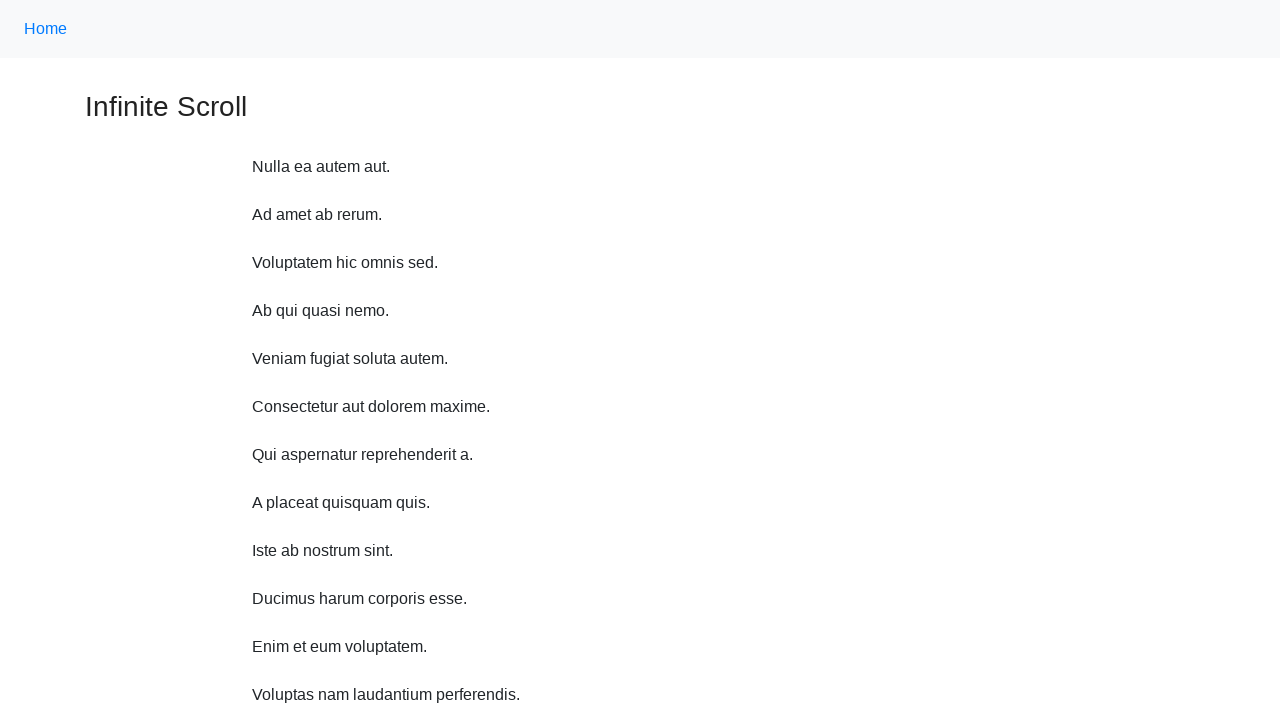

Waited 1000ms after scrolling up
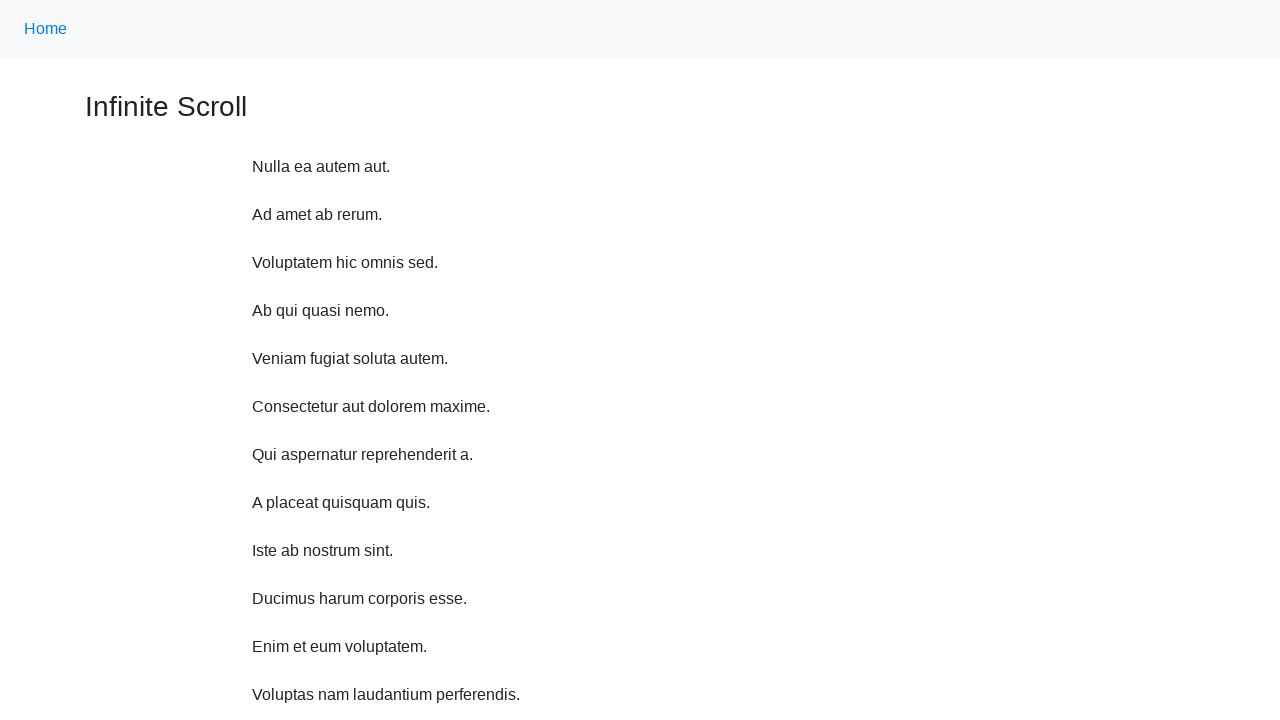

Scrolled up 750 pixels
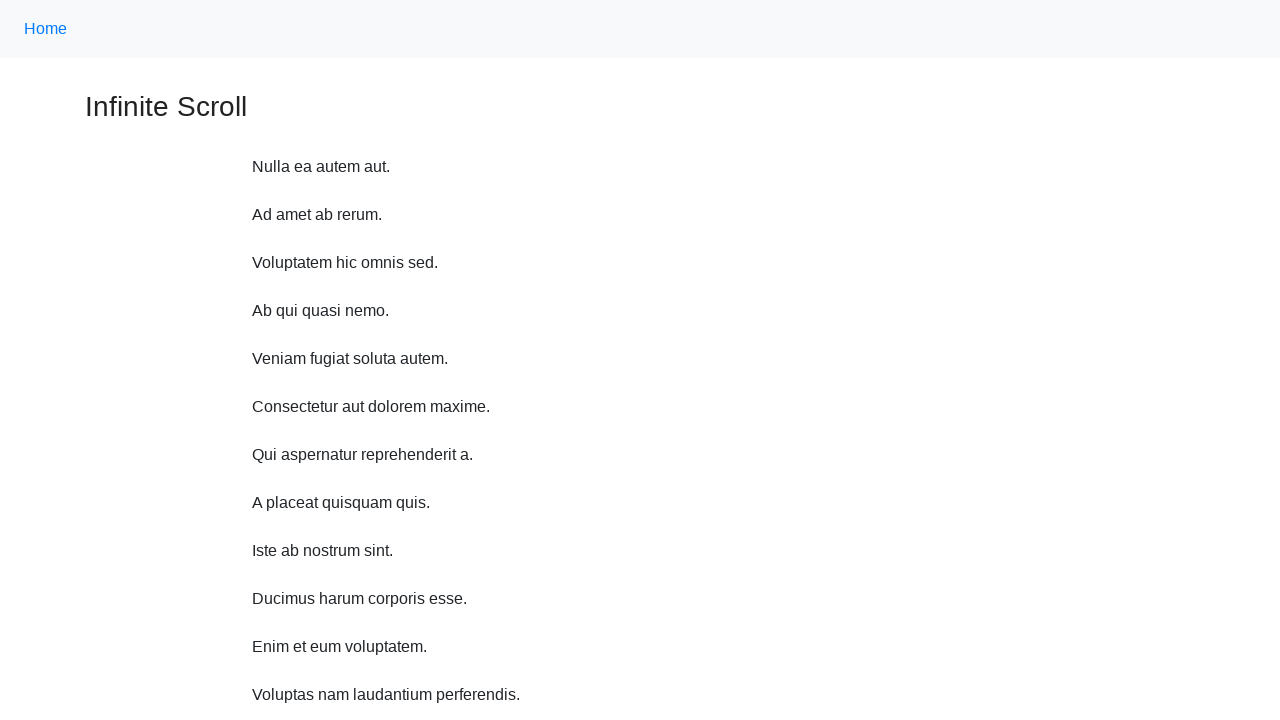

Waited 1000ms after scrolling up
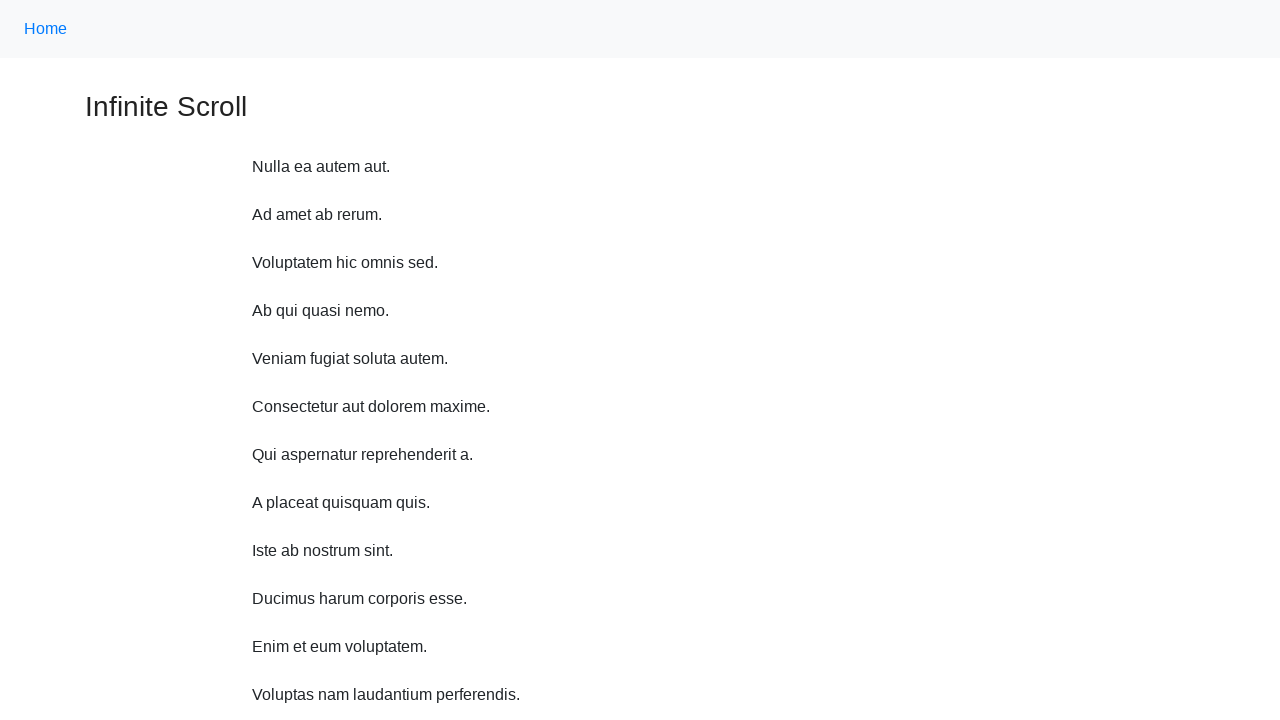

Scrolled up 750 pixels
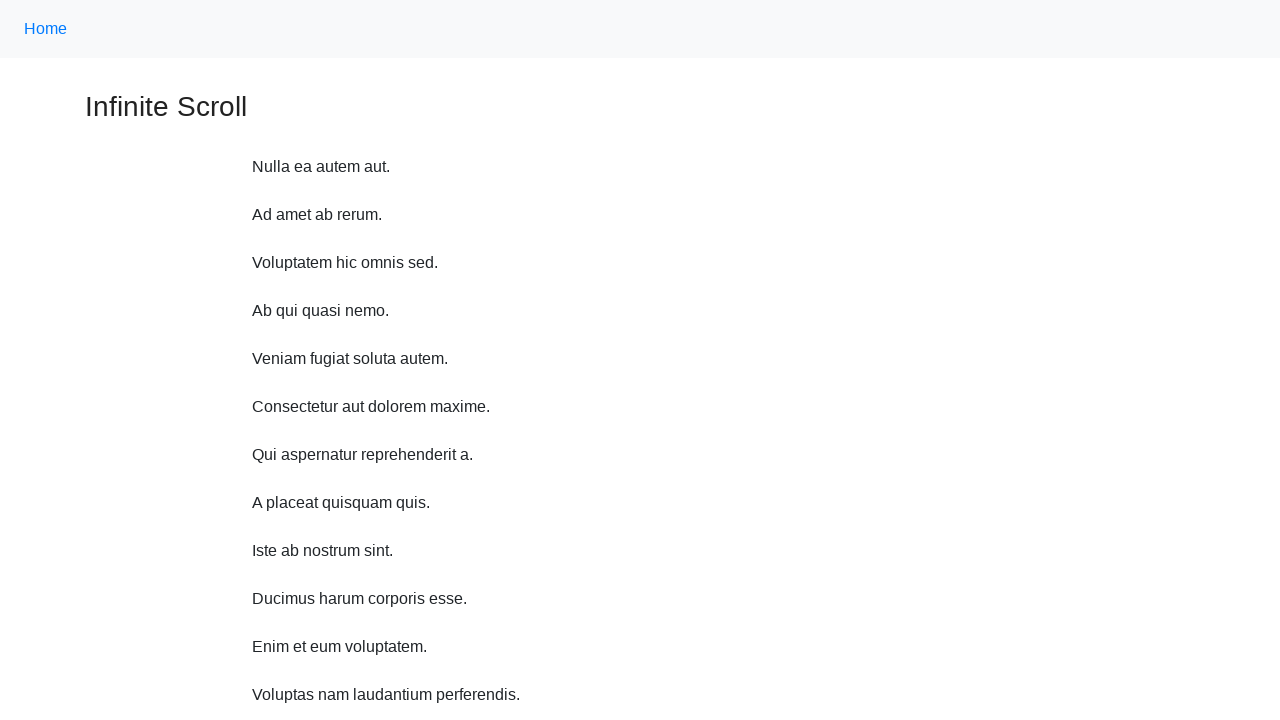

Waited 1000ms after scrolling up
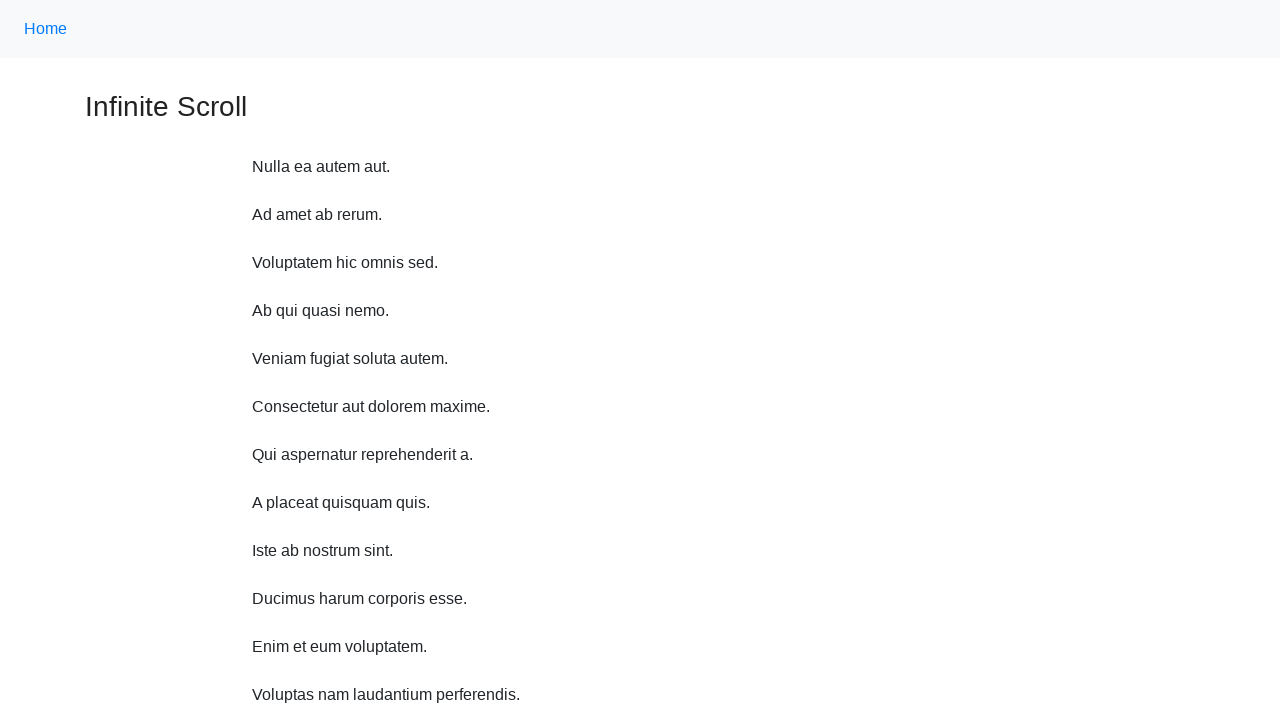

Scrolled up 750 pixels
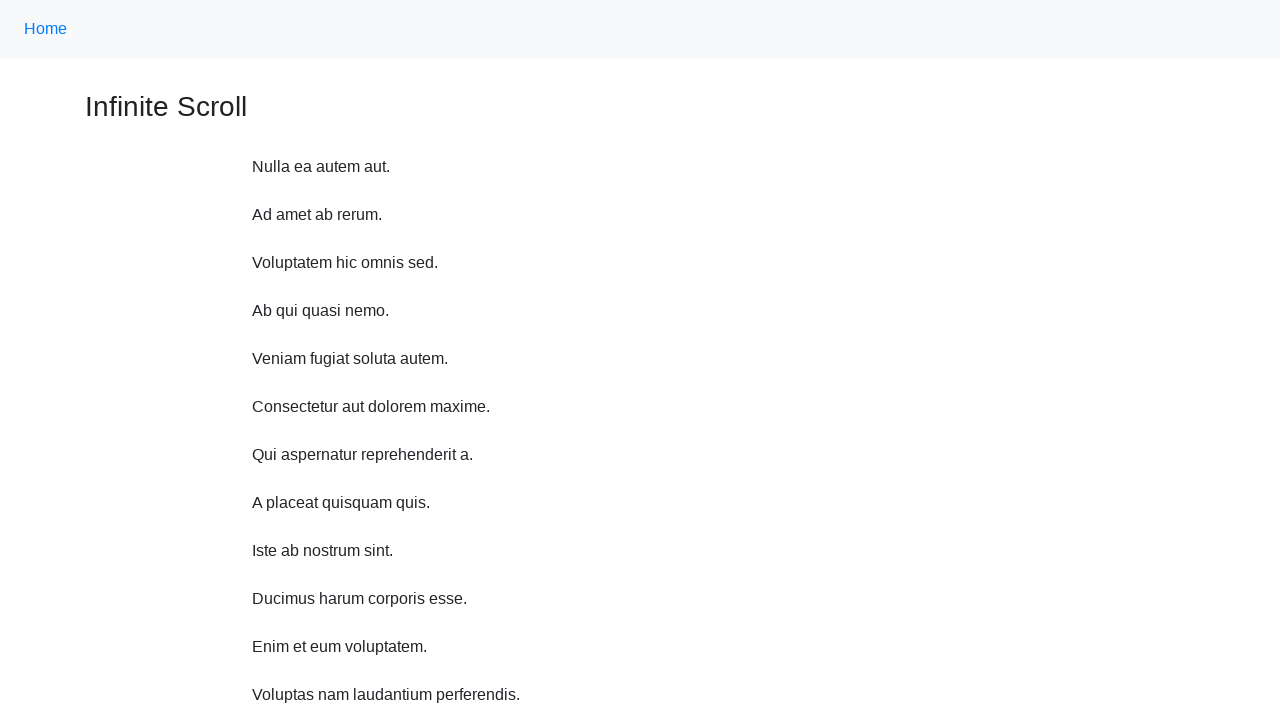

Waited 1000ms after scrolling up
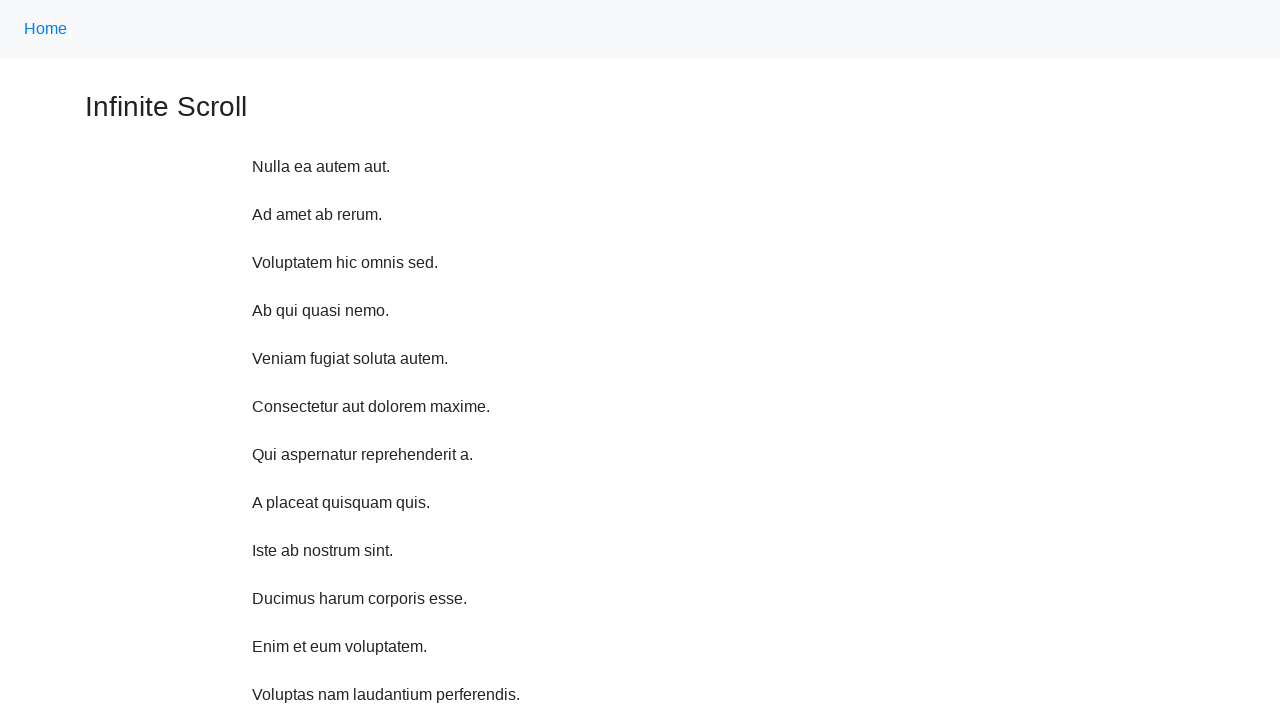

Scrolled up 750 pixels
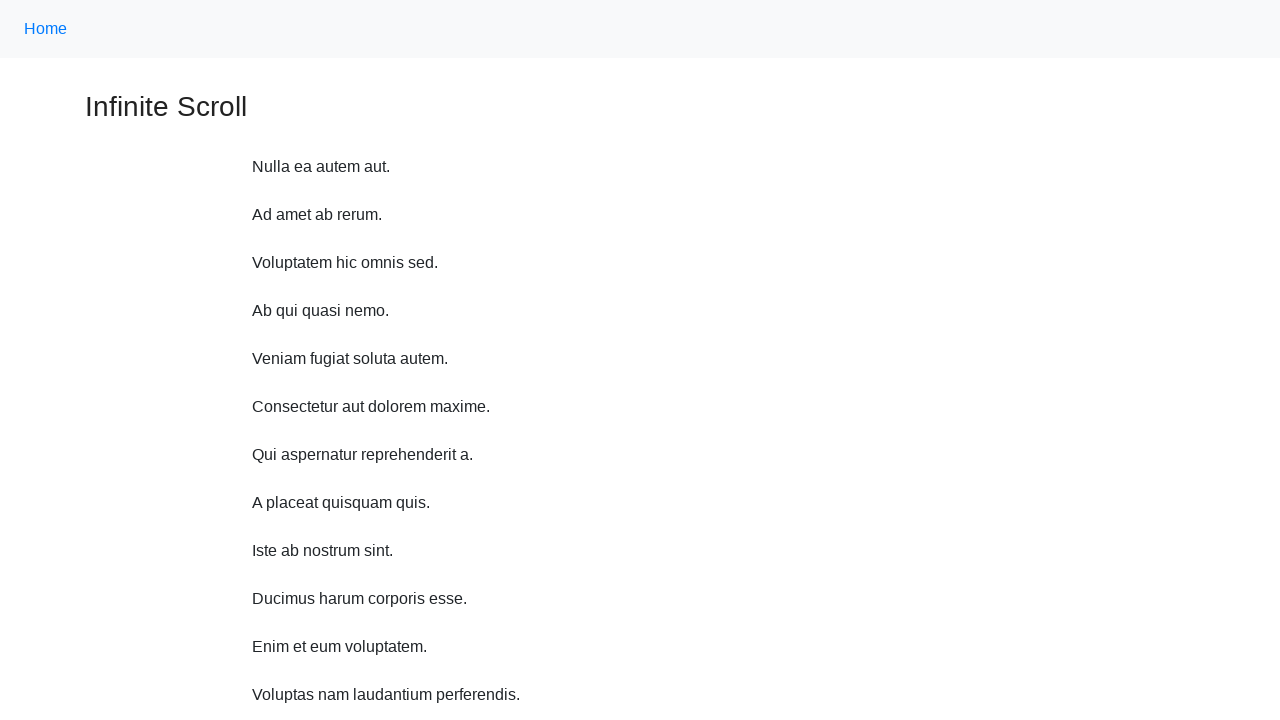

Waited 1000ms after scrolling up
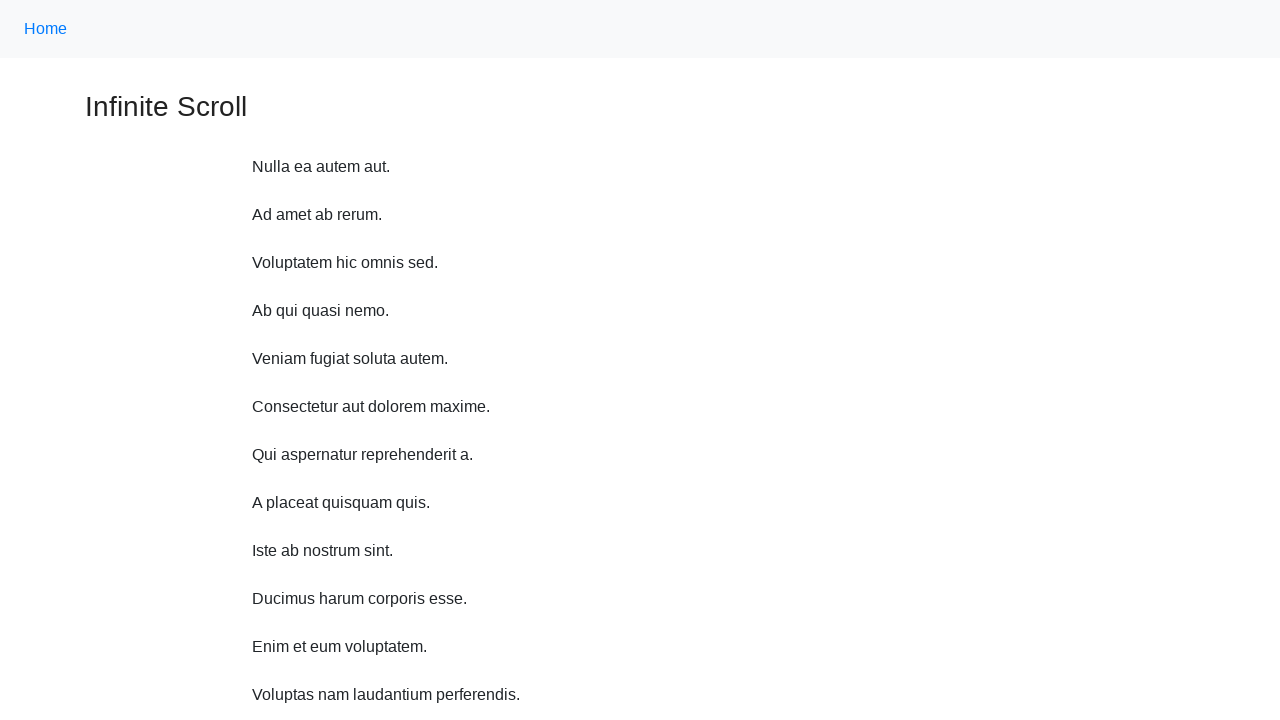

Scrolled up 750 pixels
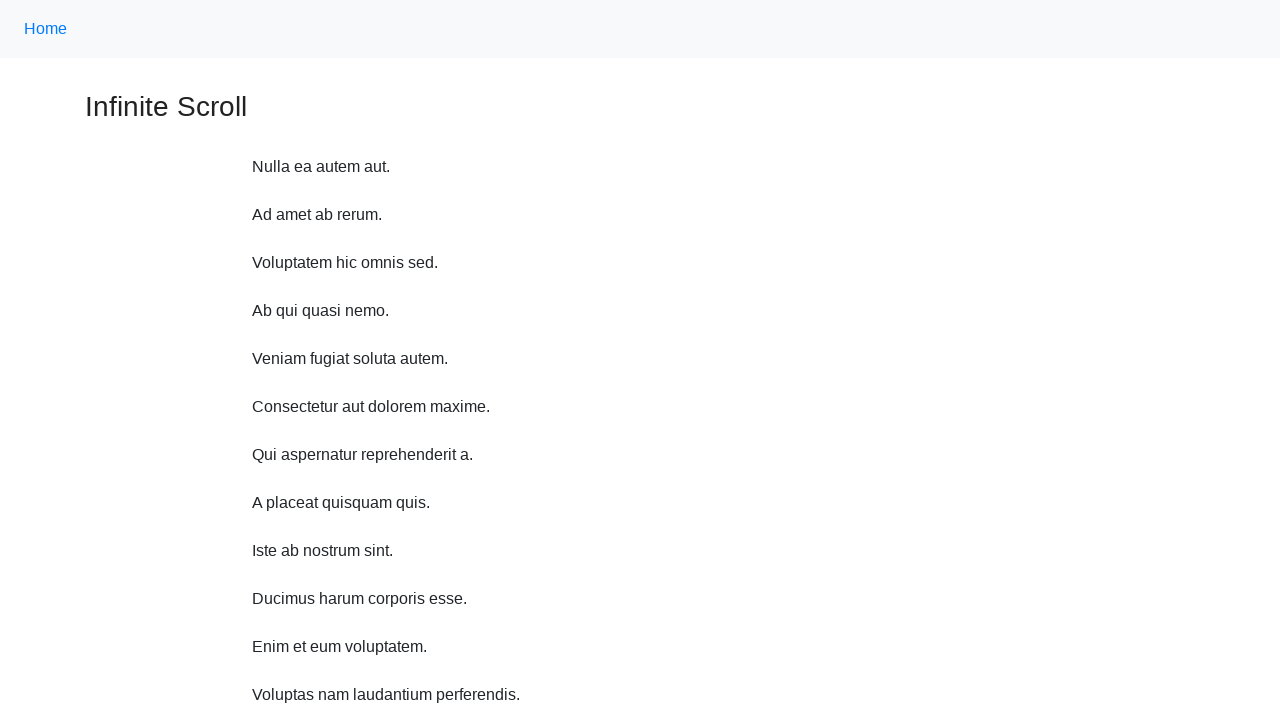

Waited 1000ms after scrolling up
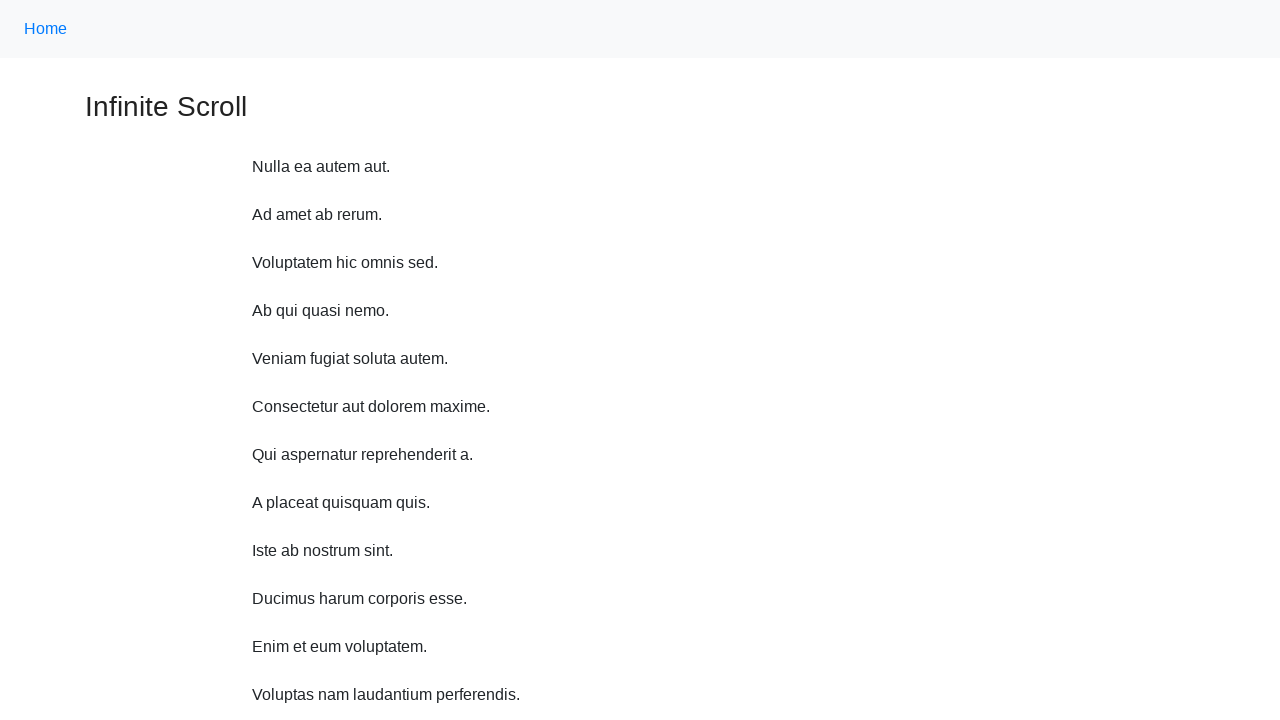

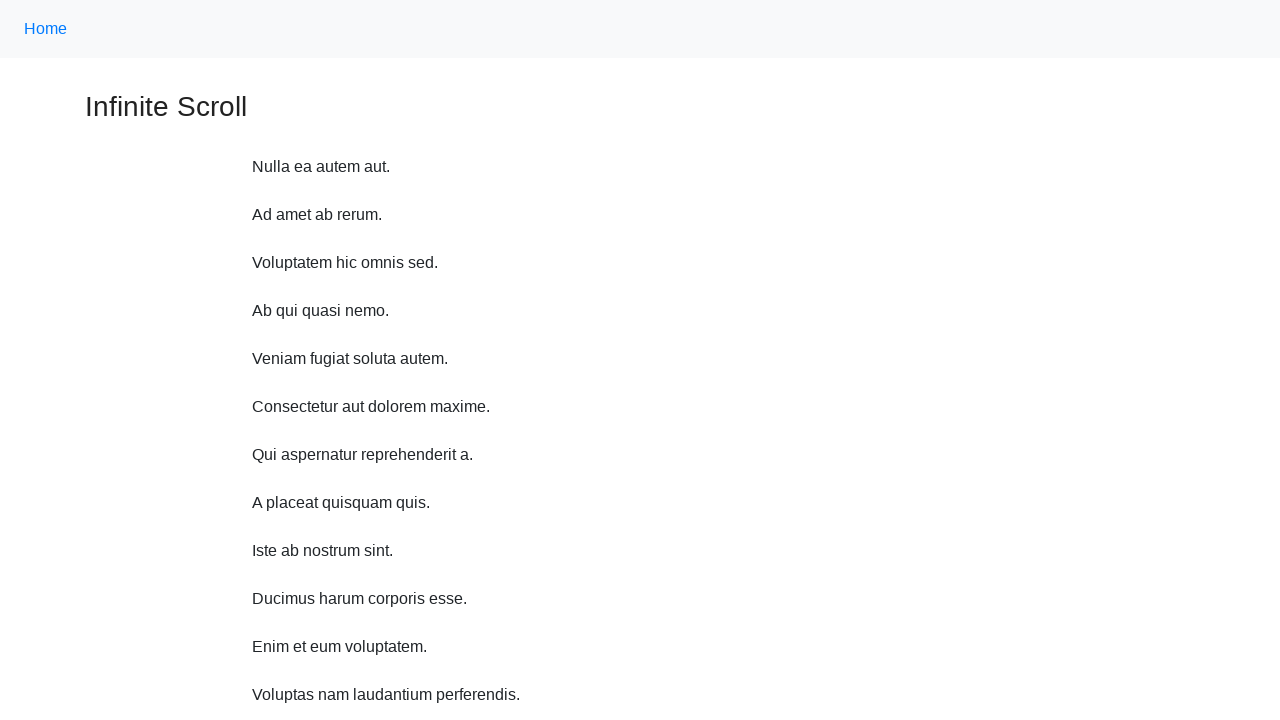